Navigates to a Brazilian skepticism forum, clicks through debate forum categories, views topic listings, and navigates back to explore multiple forum sections.

Starting URL: https://clubeceticismo.com.br

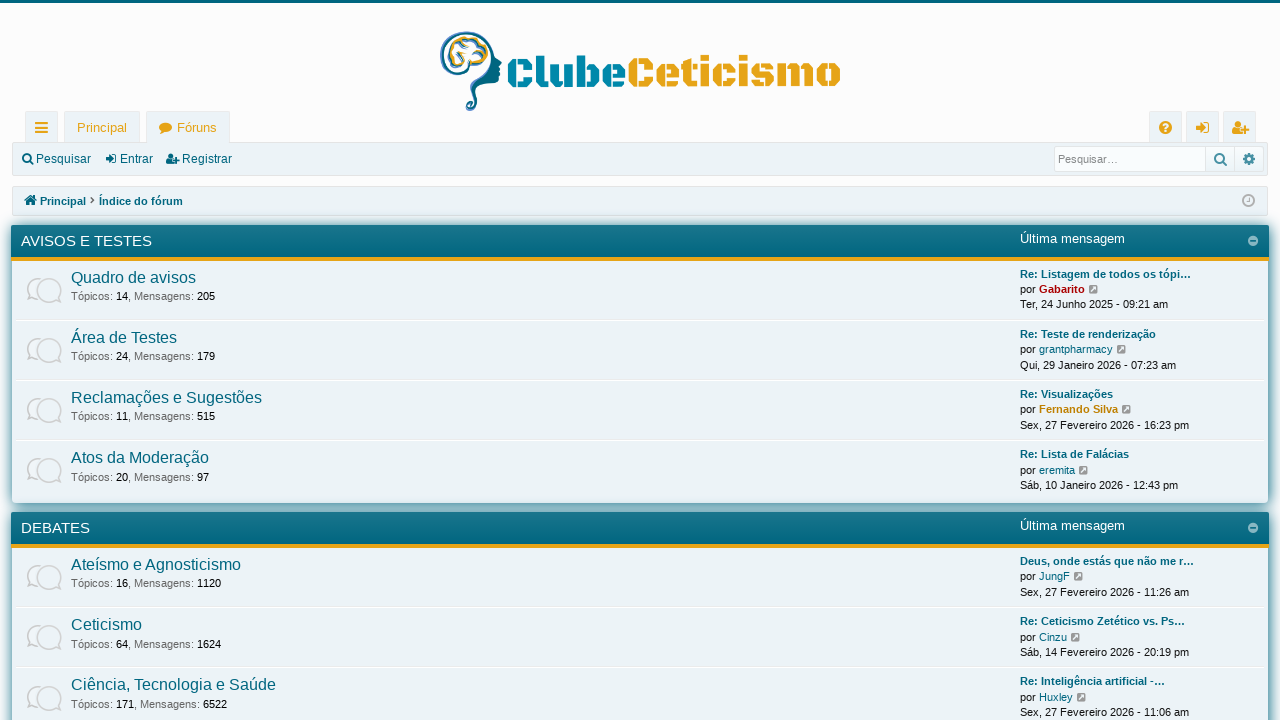

Verified page loaded successfully - no 'No results found' message present
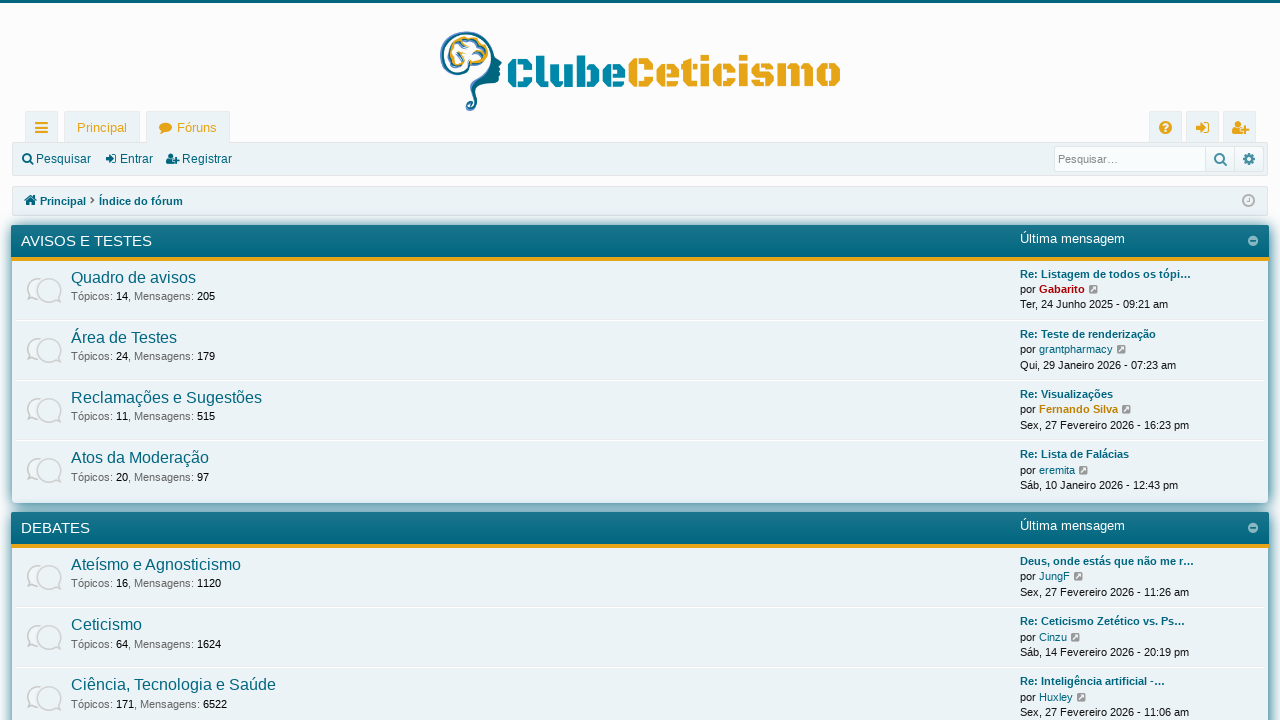

Main wrapper element loaded
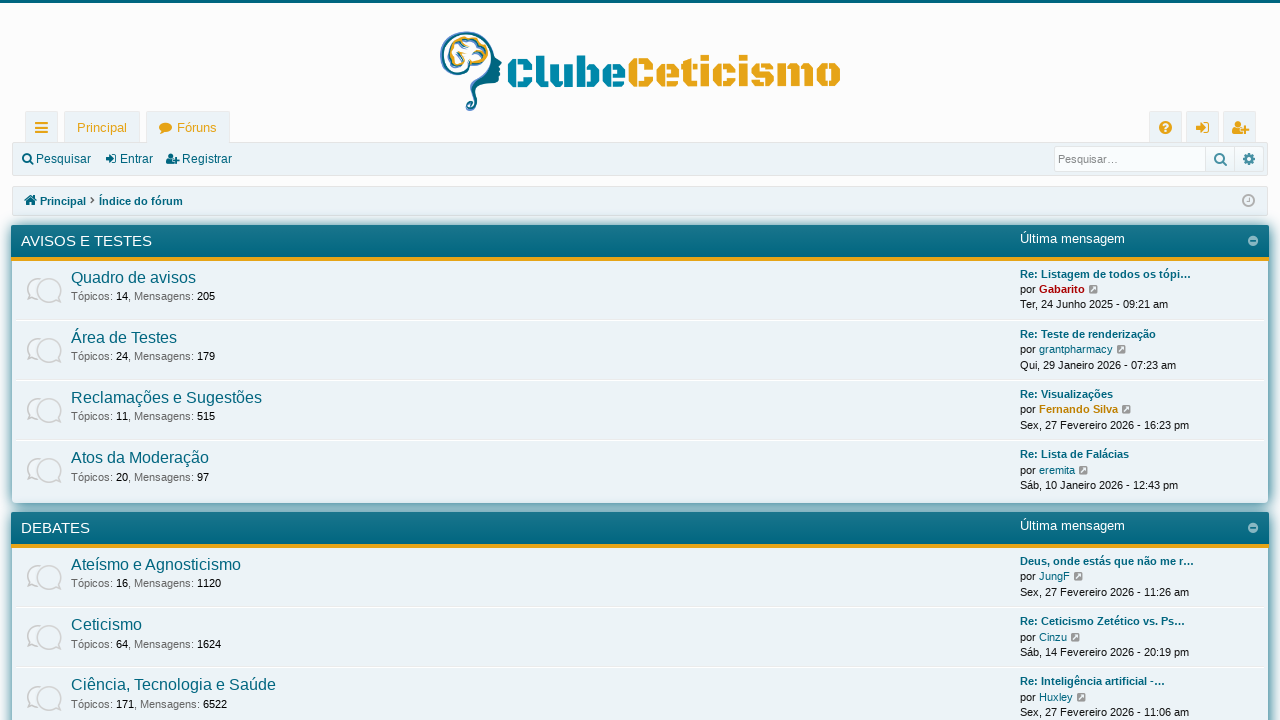

Debates category container located and ready
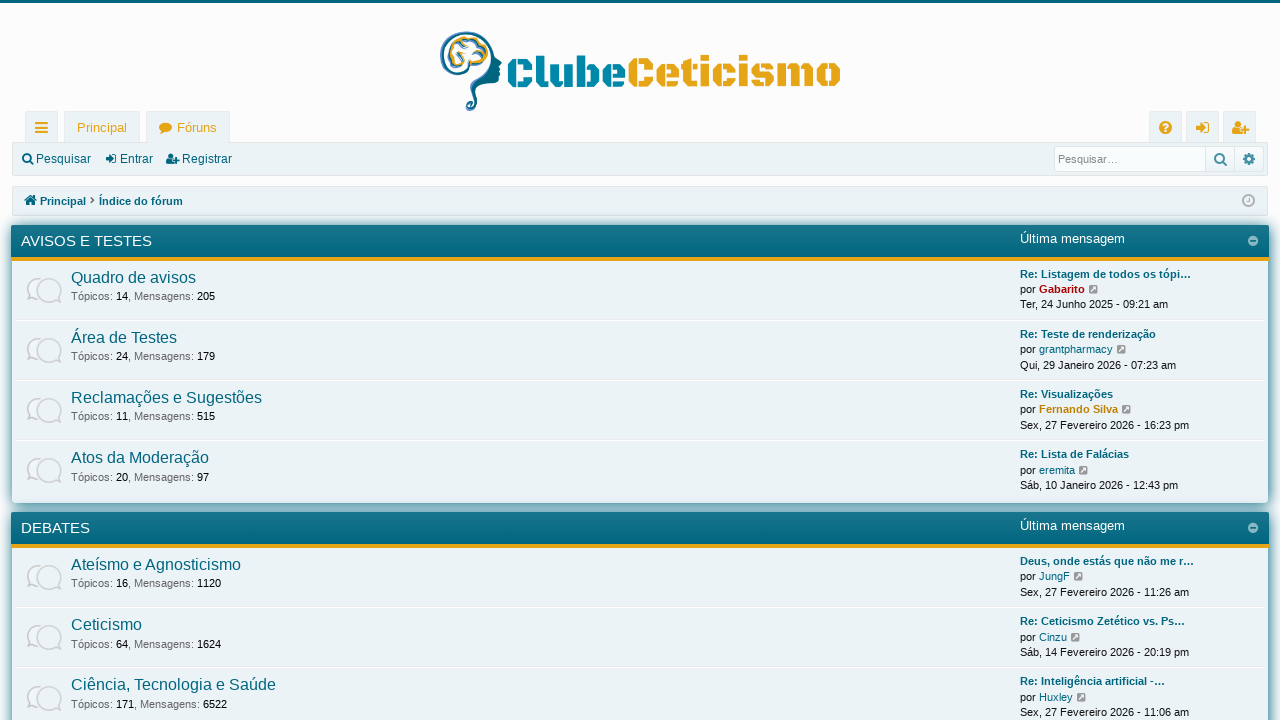

Found 8 forum links in debates category
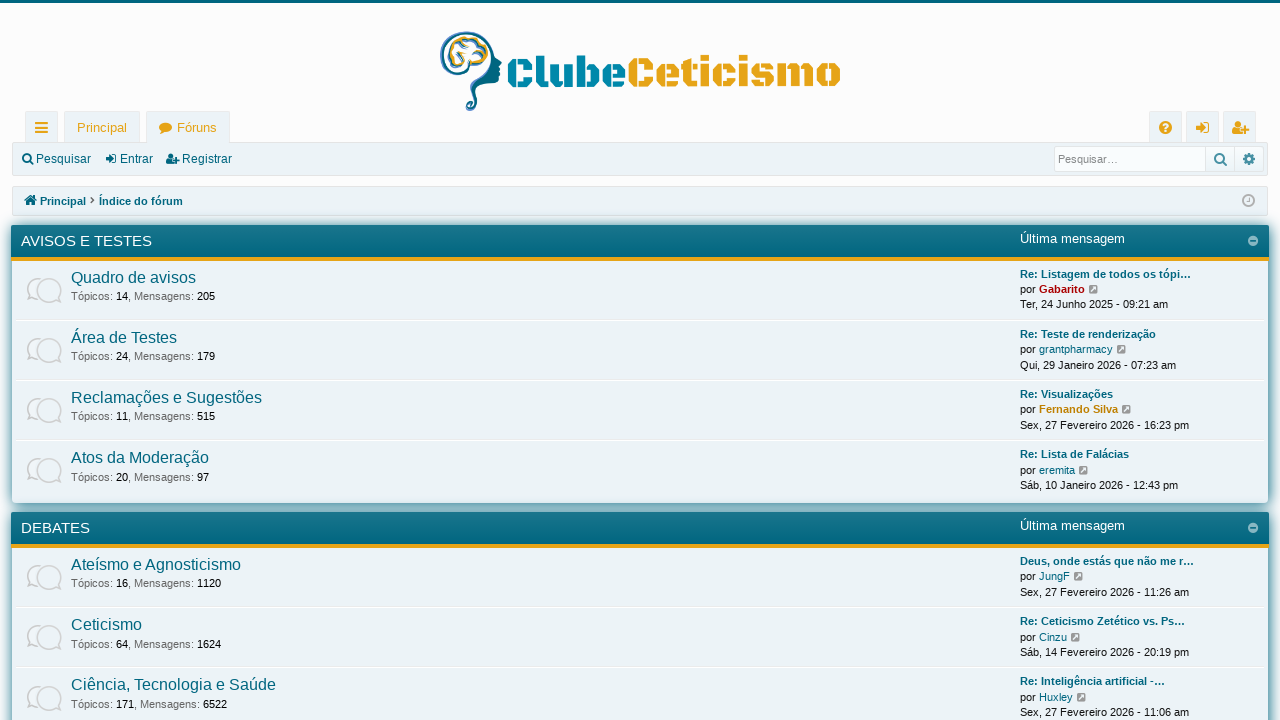

Clicked forum link 1 of 8 at (156, 565) on .category-4 >> .forumtitle >> nth=0
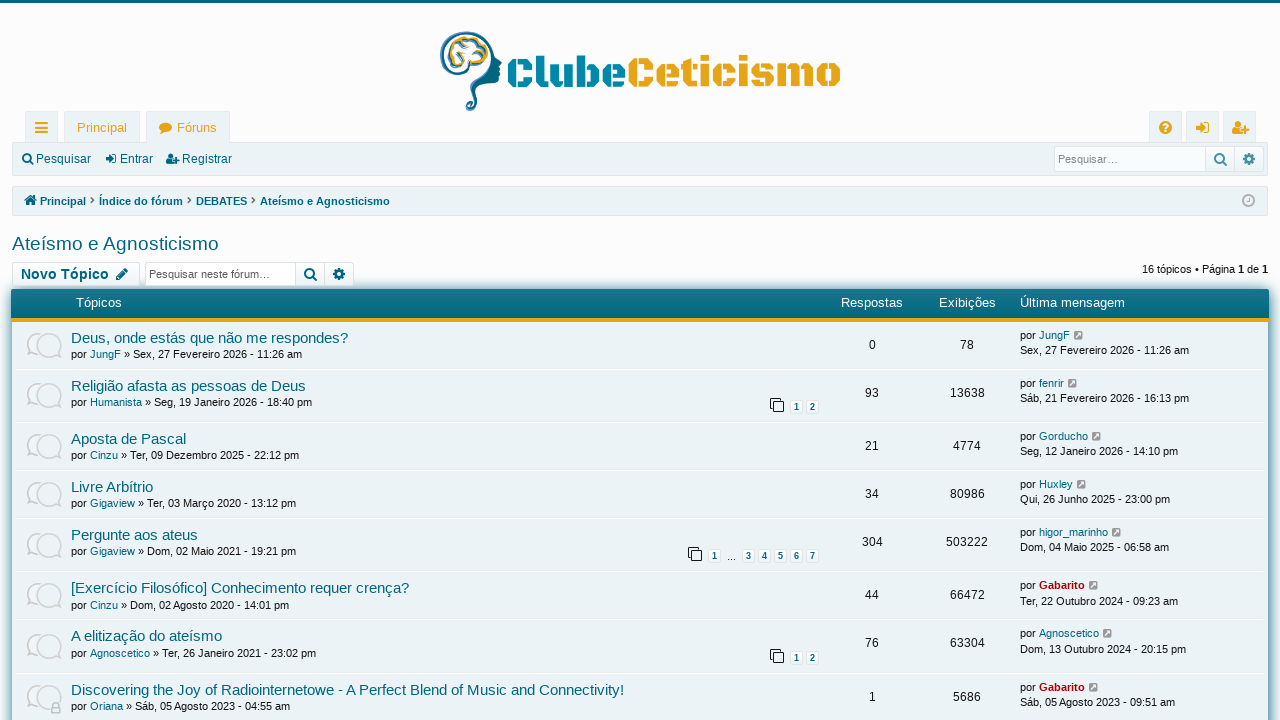

Main wrapper loaded on forum page
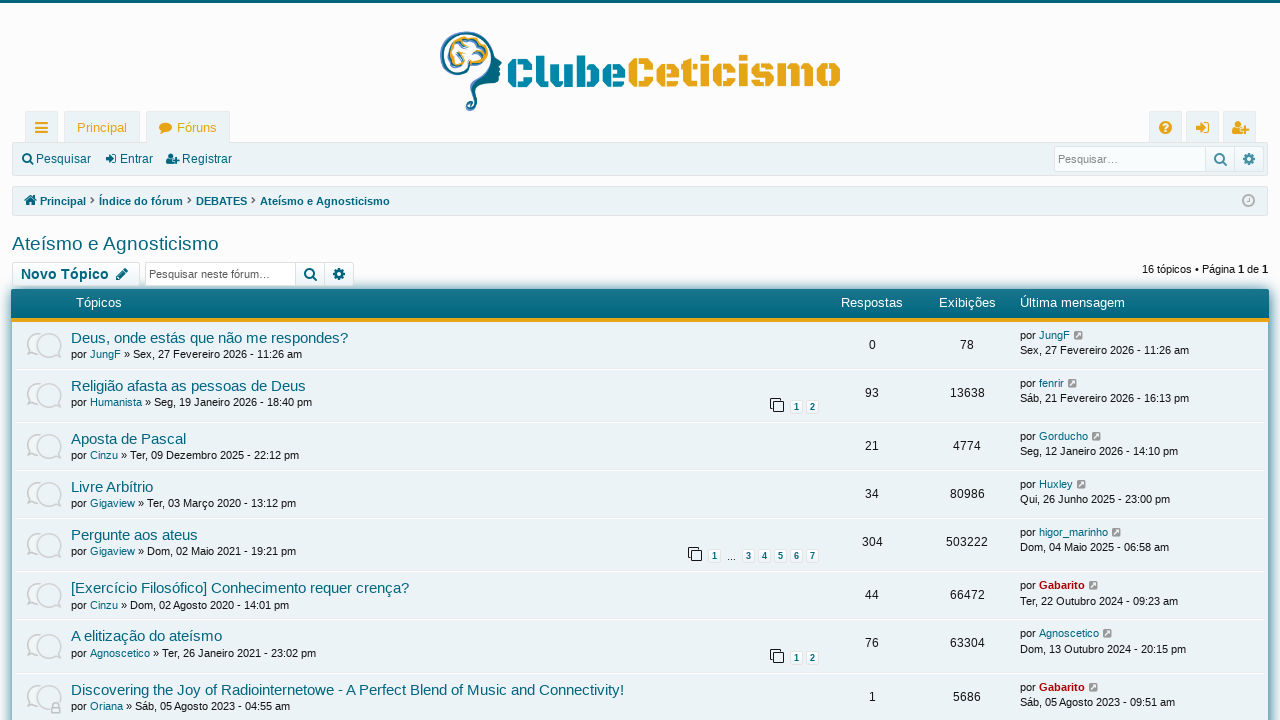

Forum background element loaded
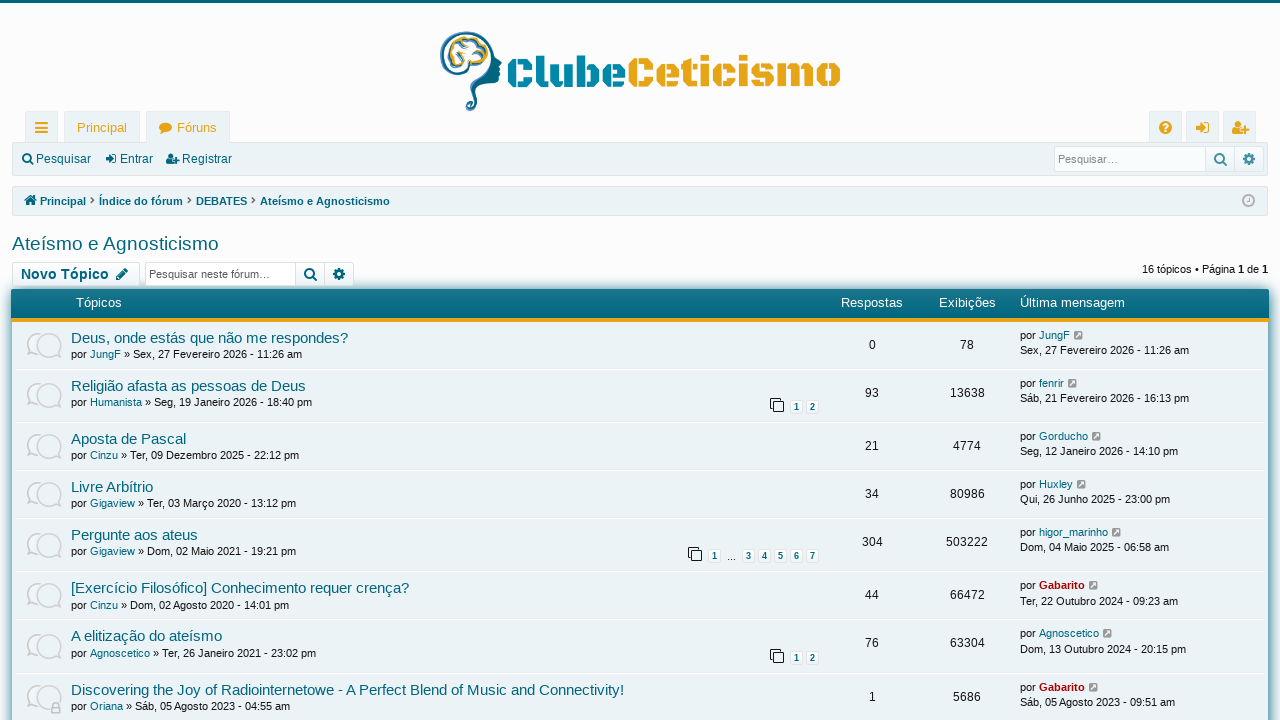

Topic titles loaded on forum page
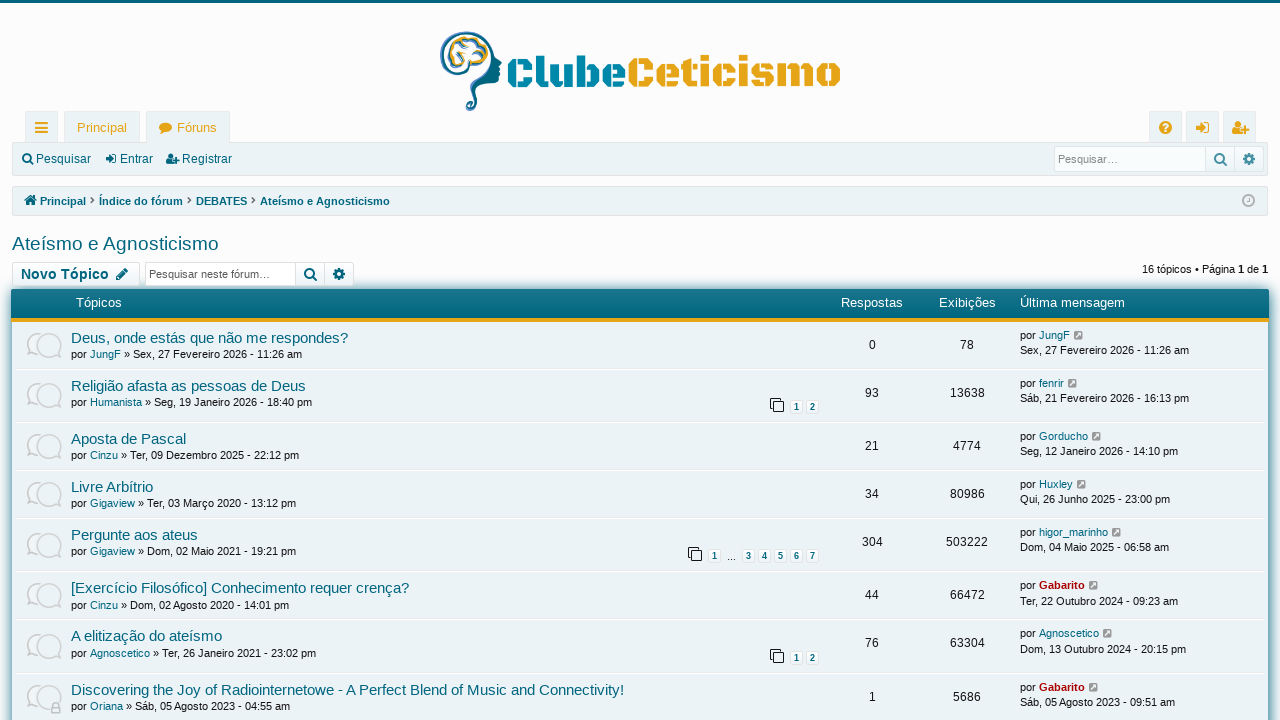

Navigated back from forum 1
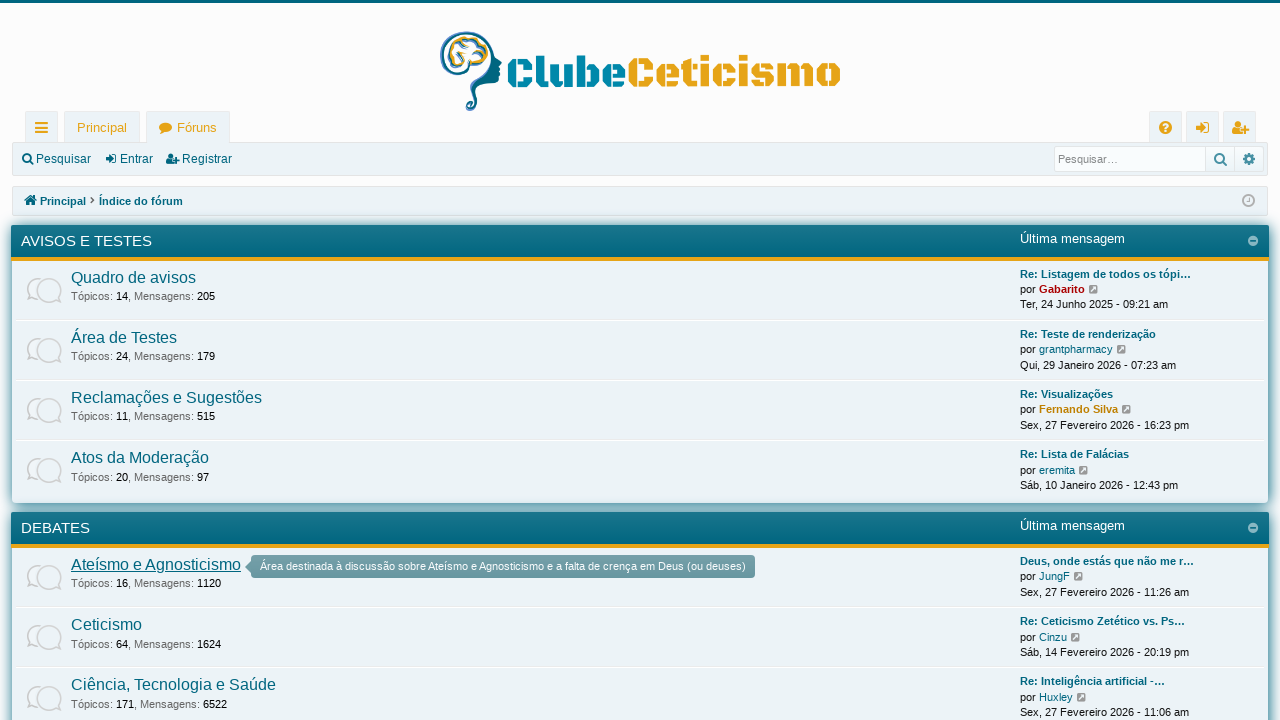

Debates category reloaded on main page
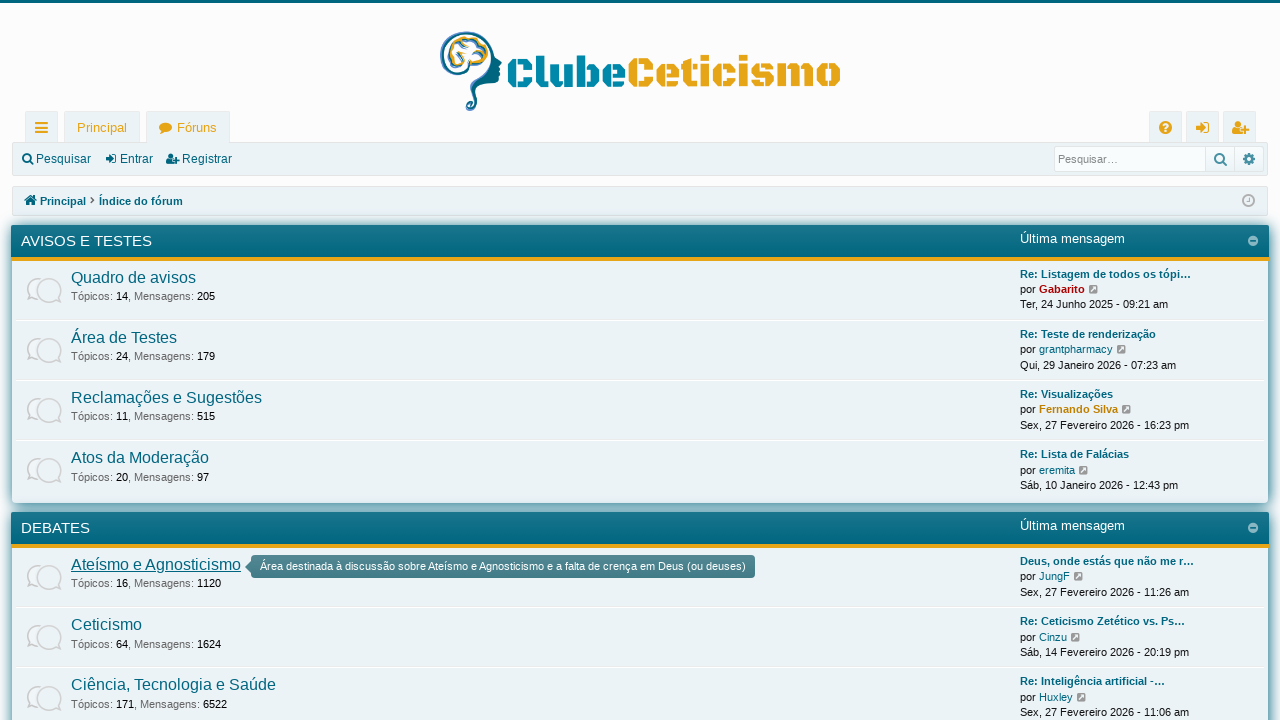

Clicked forum link 2 of 8 at (106, 625) on .category-4 >> .forumtitle >> nth=1
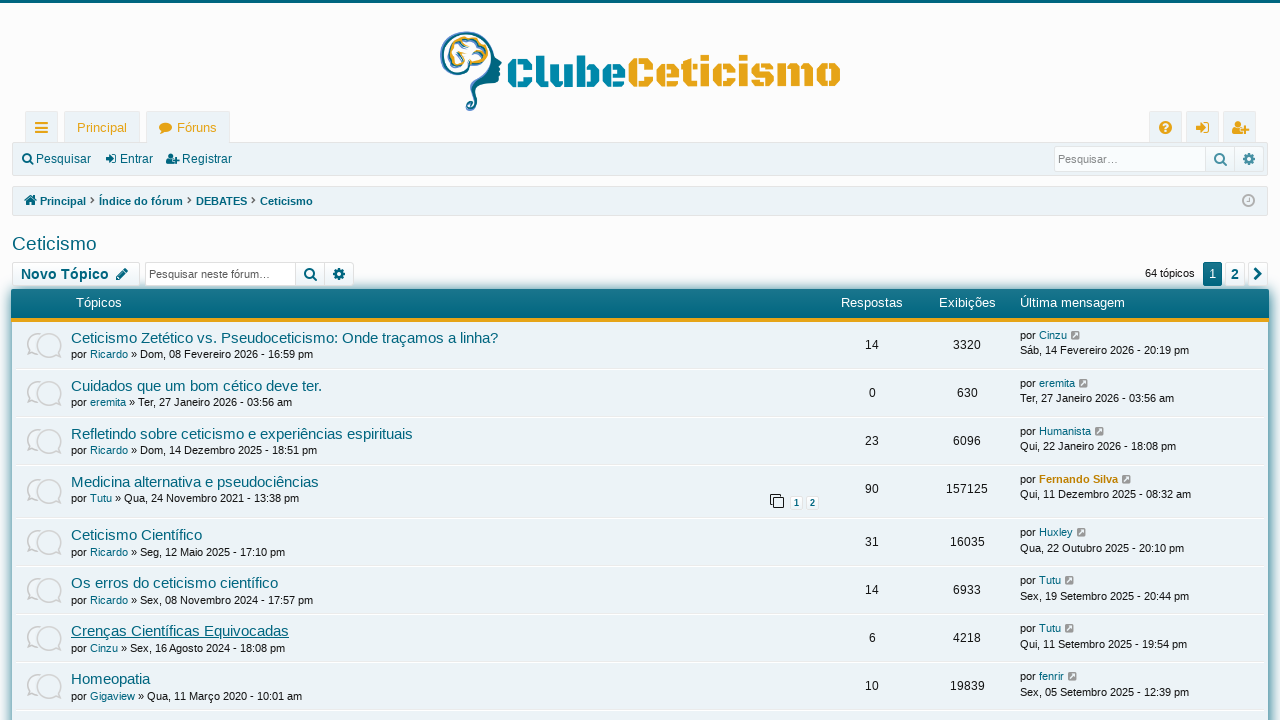

Main wrapper loaded on forum page
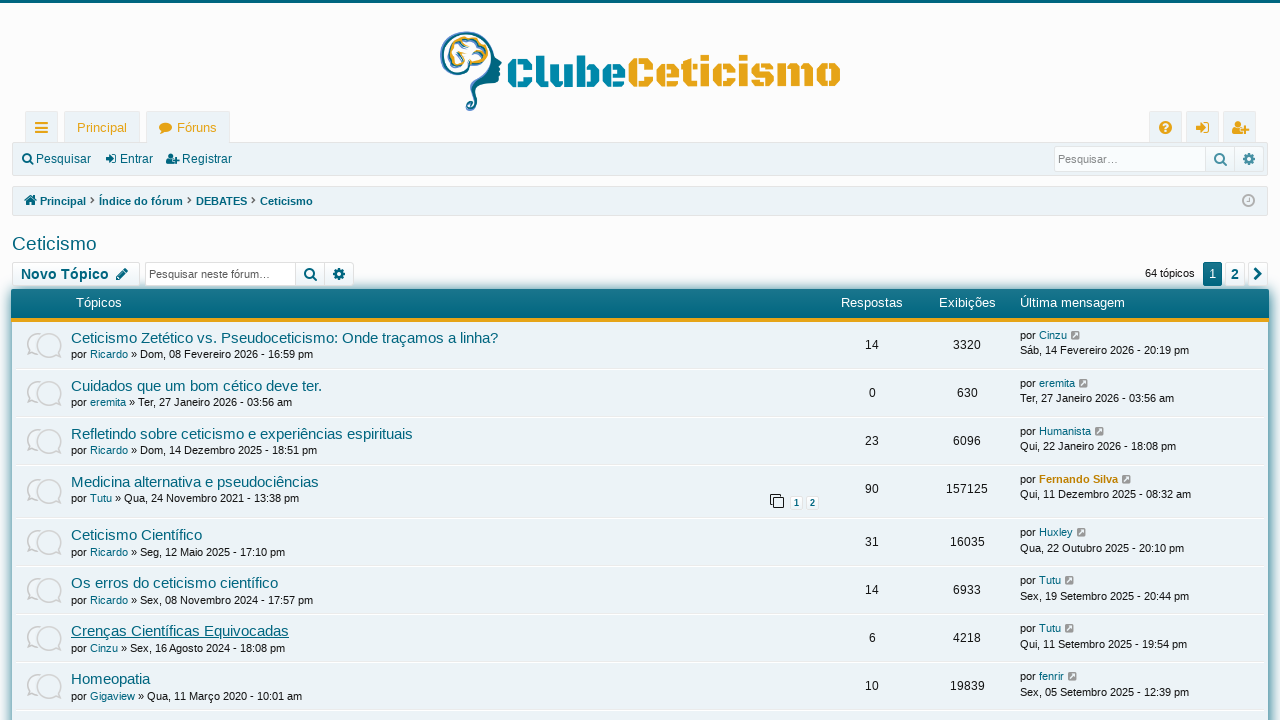

Forum background element loaded
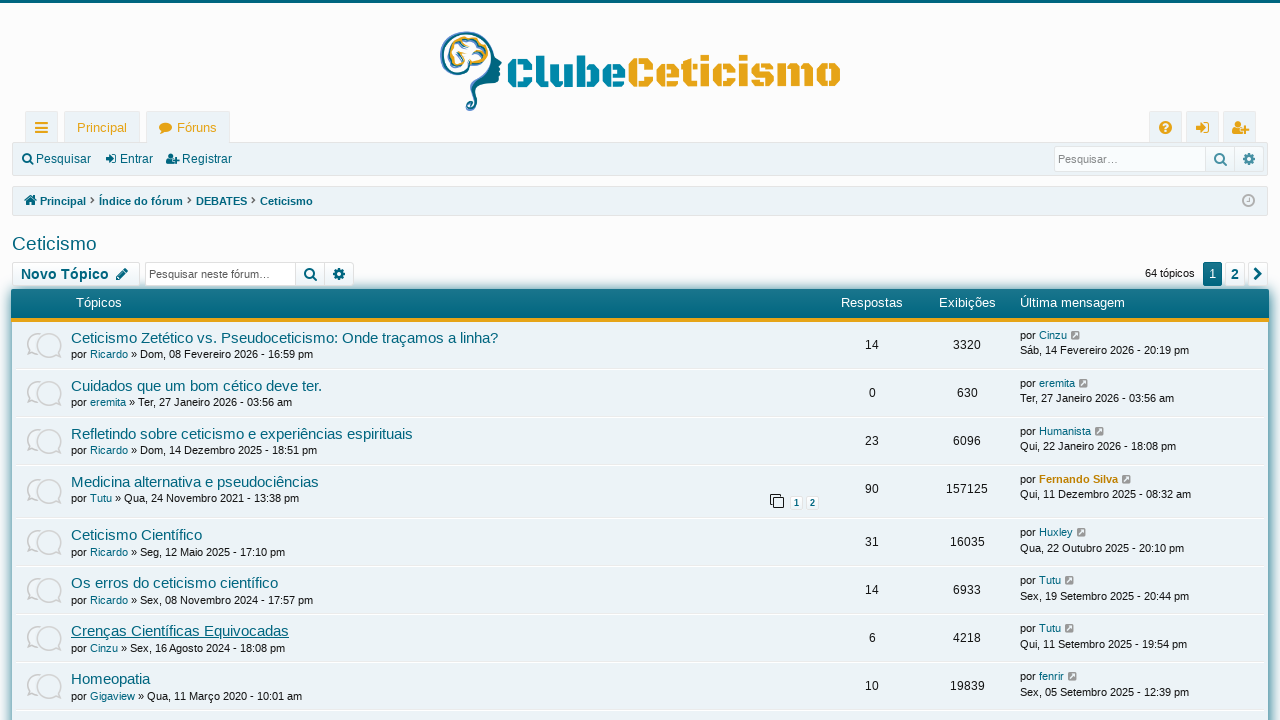

Topic titles loaded on forum page
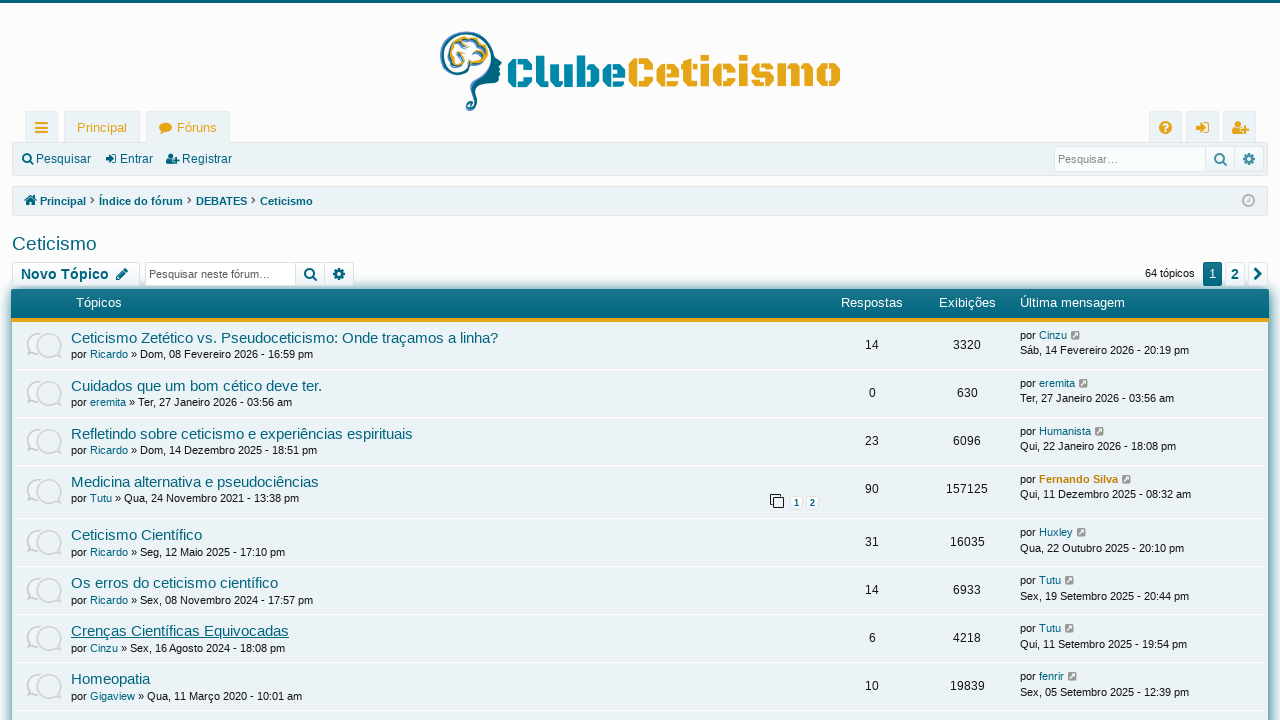

Navigated back from forum 2
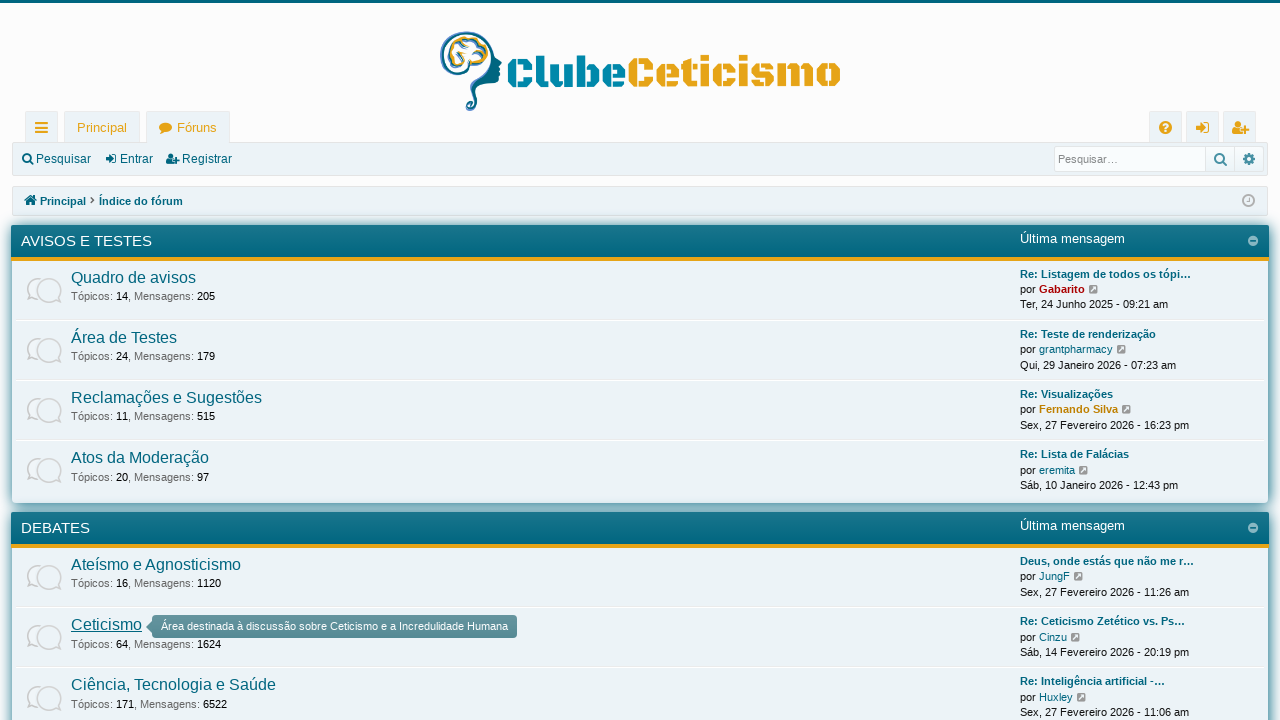

Debates category reloaded on main page
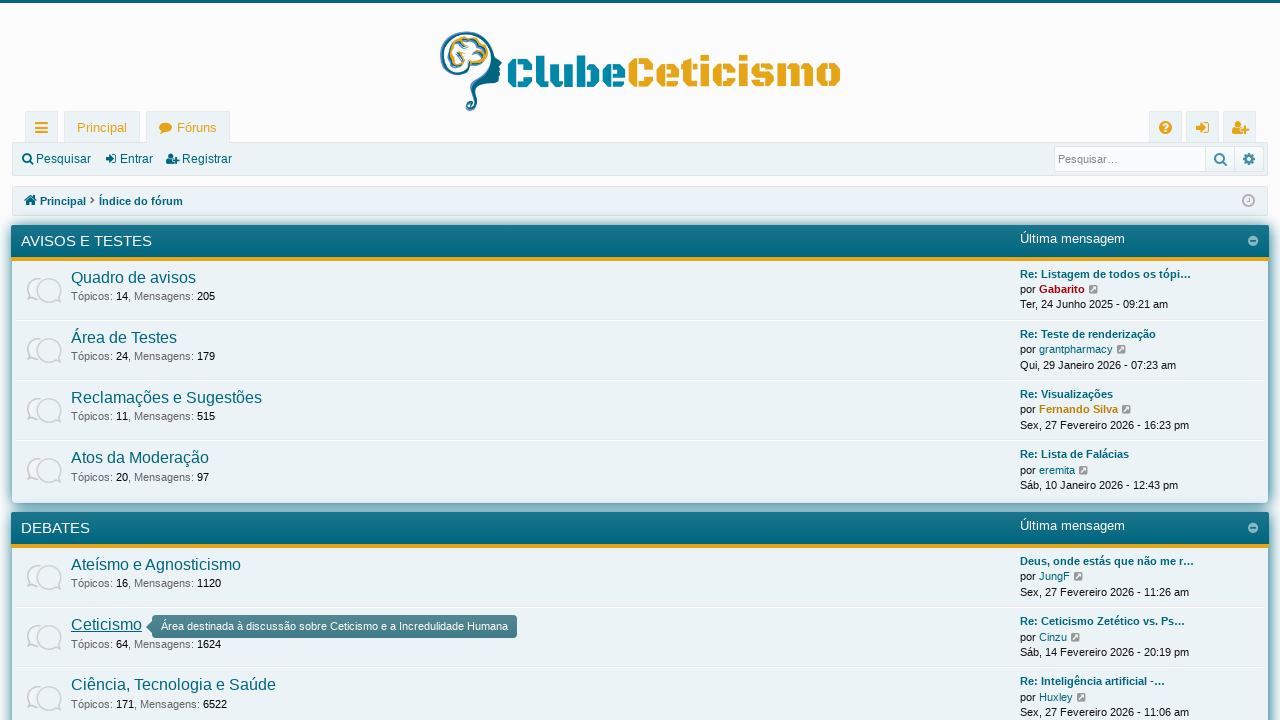

Clicked forum link 3 of 8 at (174, 685) on .category-4 >> .forumtitle >> nth=2
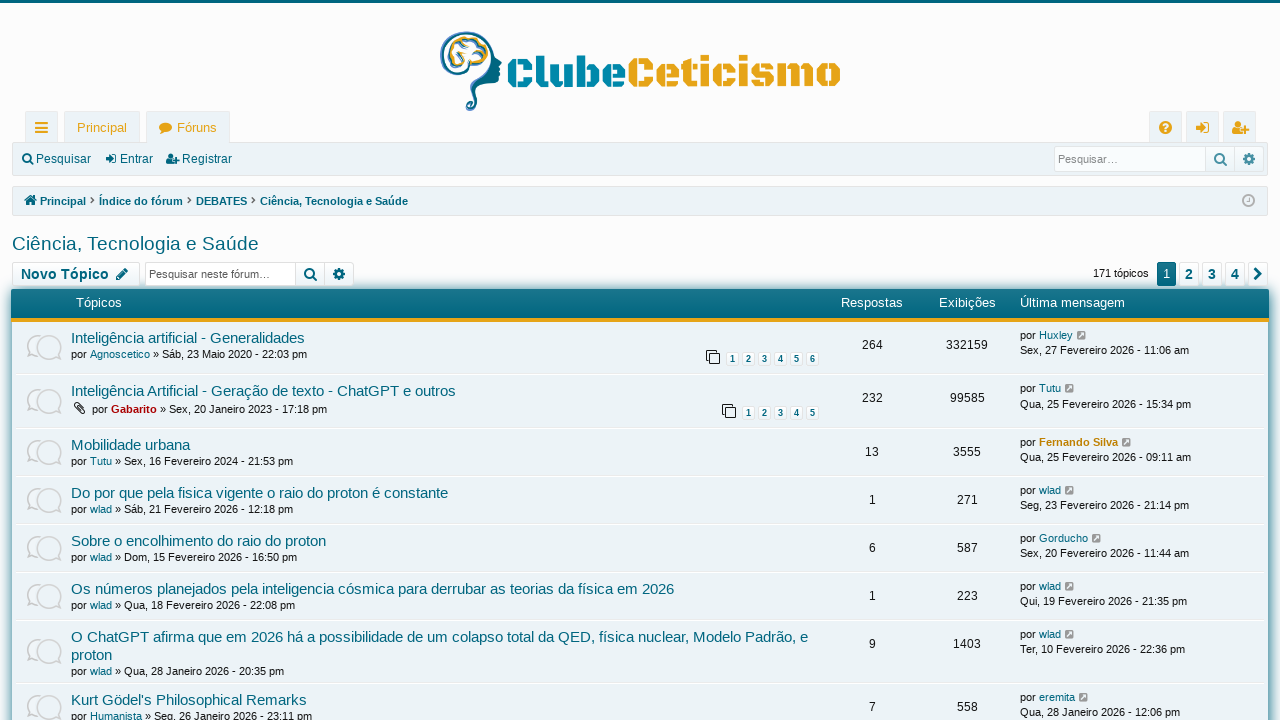

Main wrapper loaded on forum page
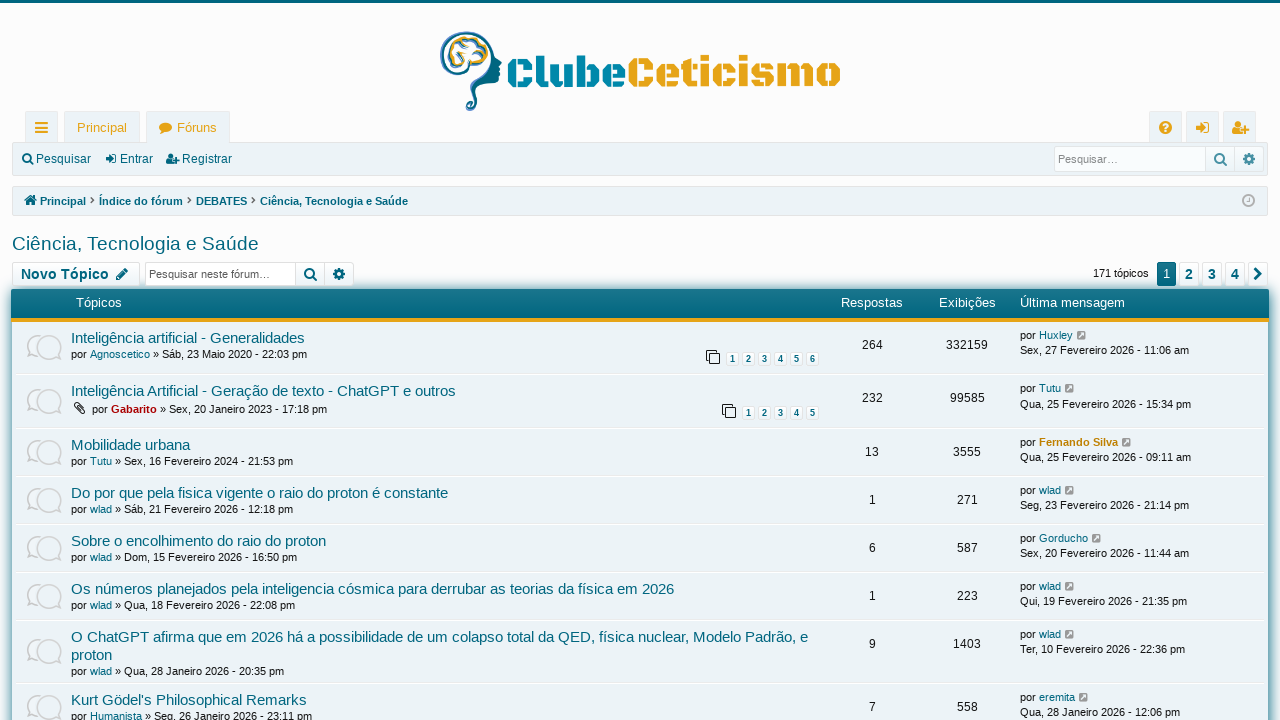

Forum background element loaded
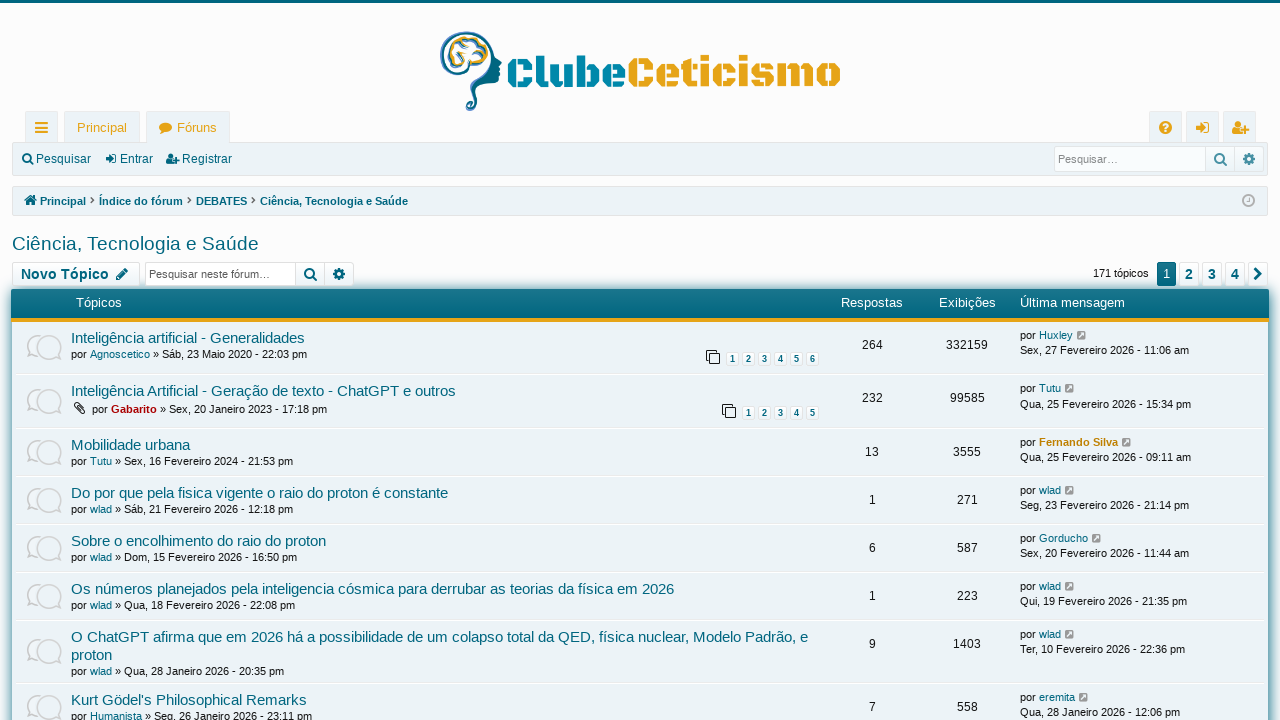

Topic titles loaded on forum page
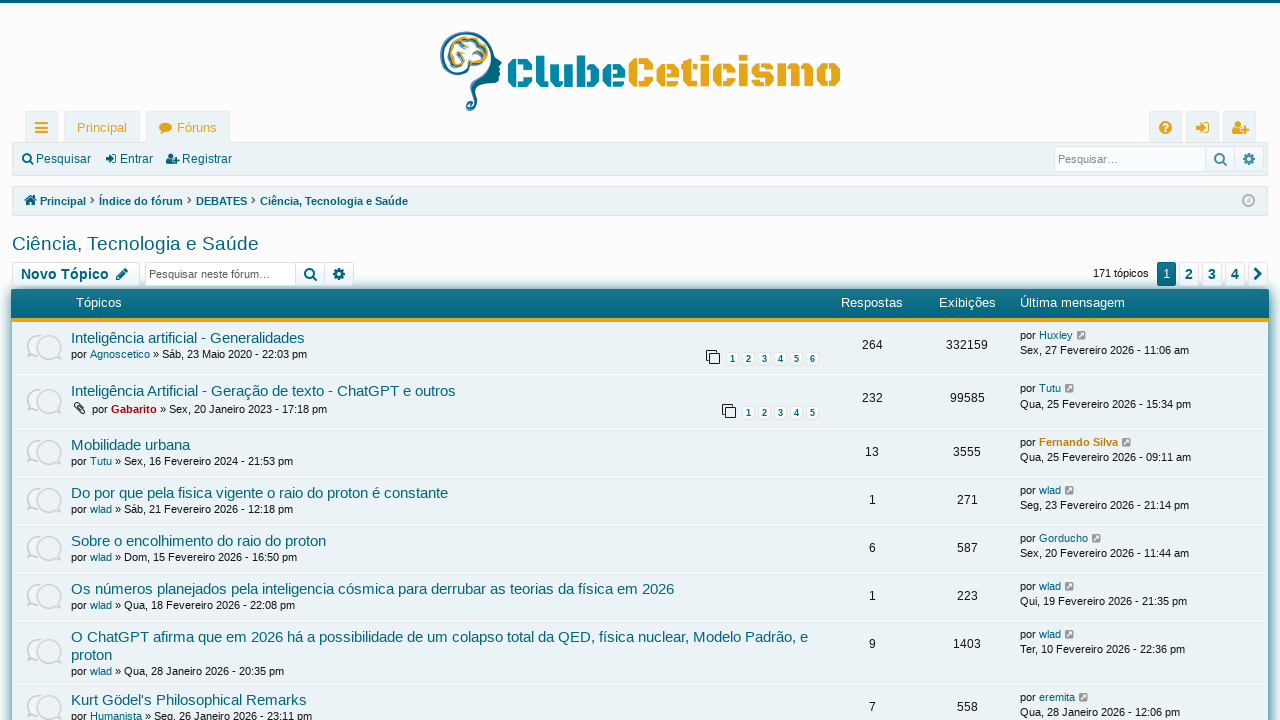

Navigated back from forum 3
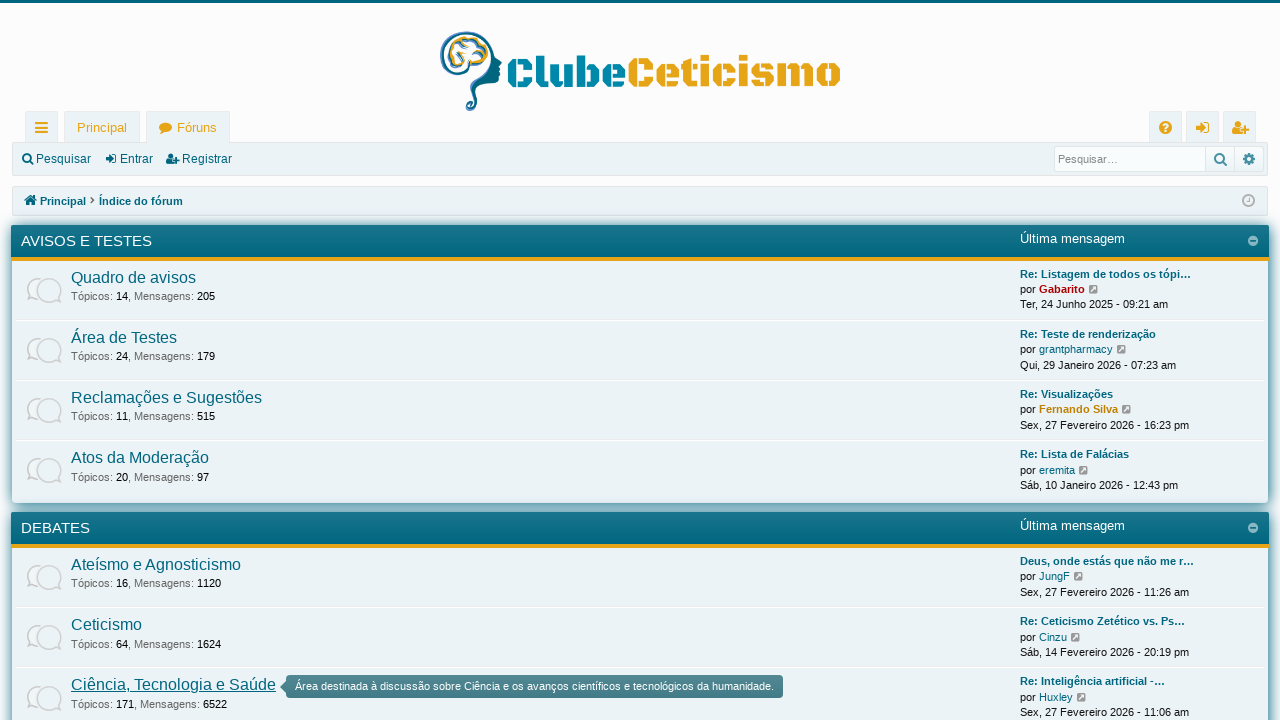

Debates category reloaded on main page
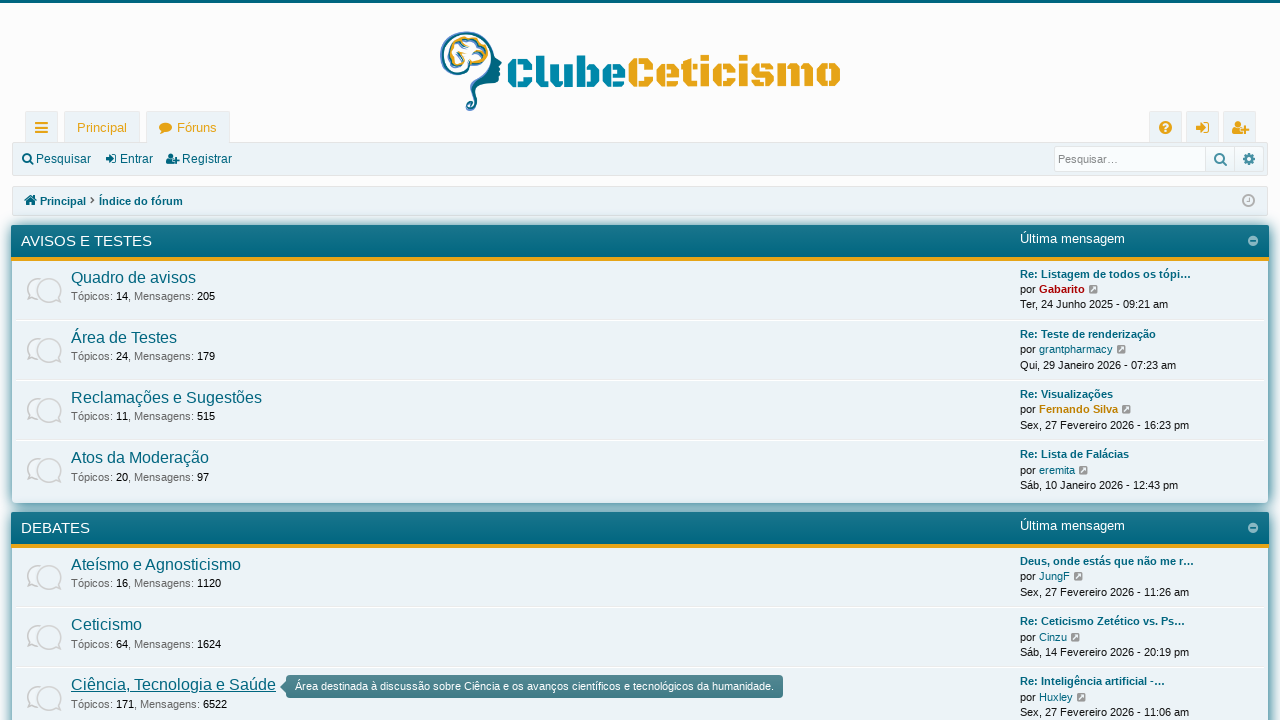

Clicked forum link 4 of 8 at (241, 359) on .category-4 >> .forumtitle >> nth=3
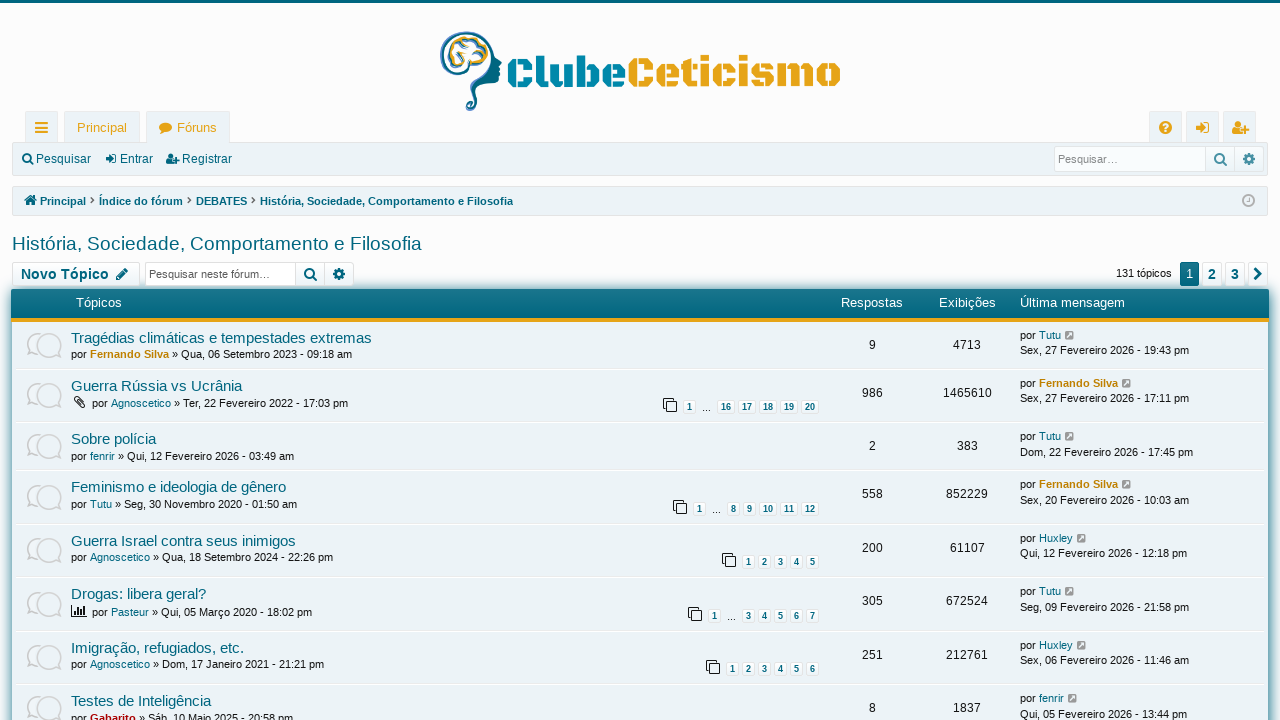

Main wrapper loaded on forum page
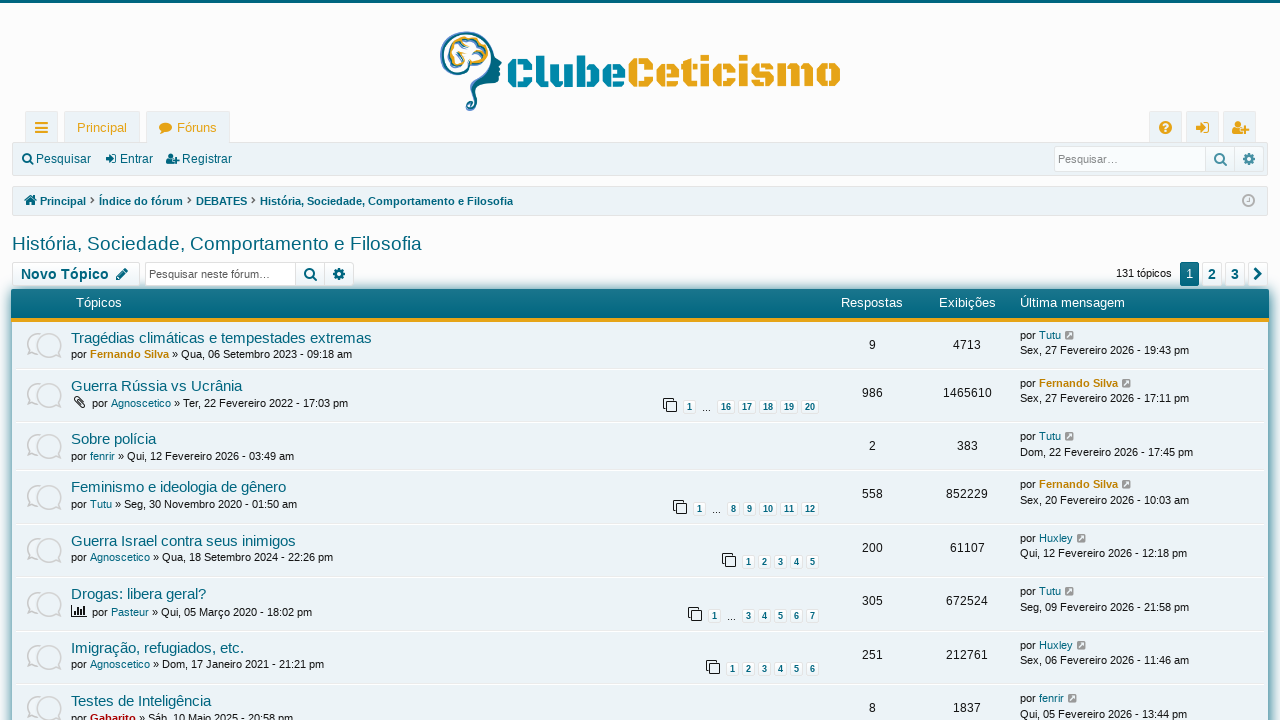

Forum background element loaded
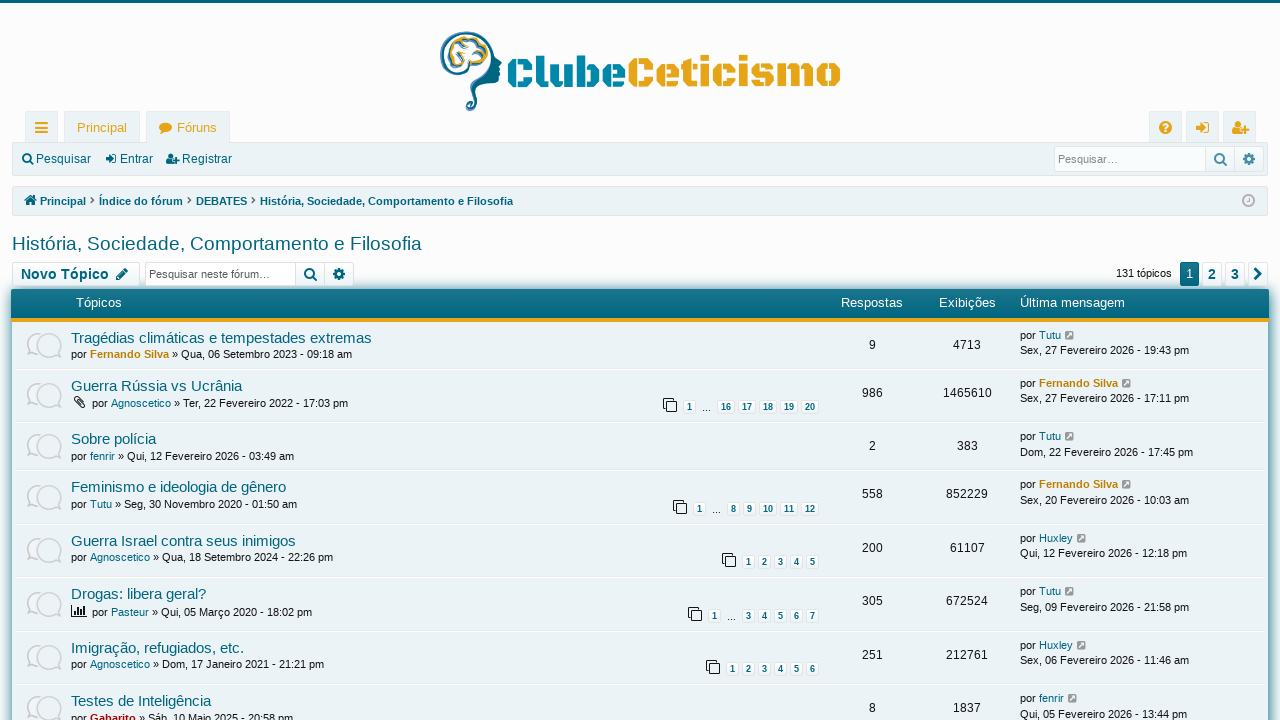

Topic titles loaded on forum page
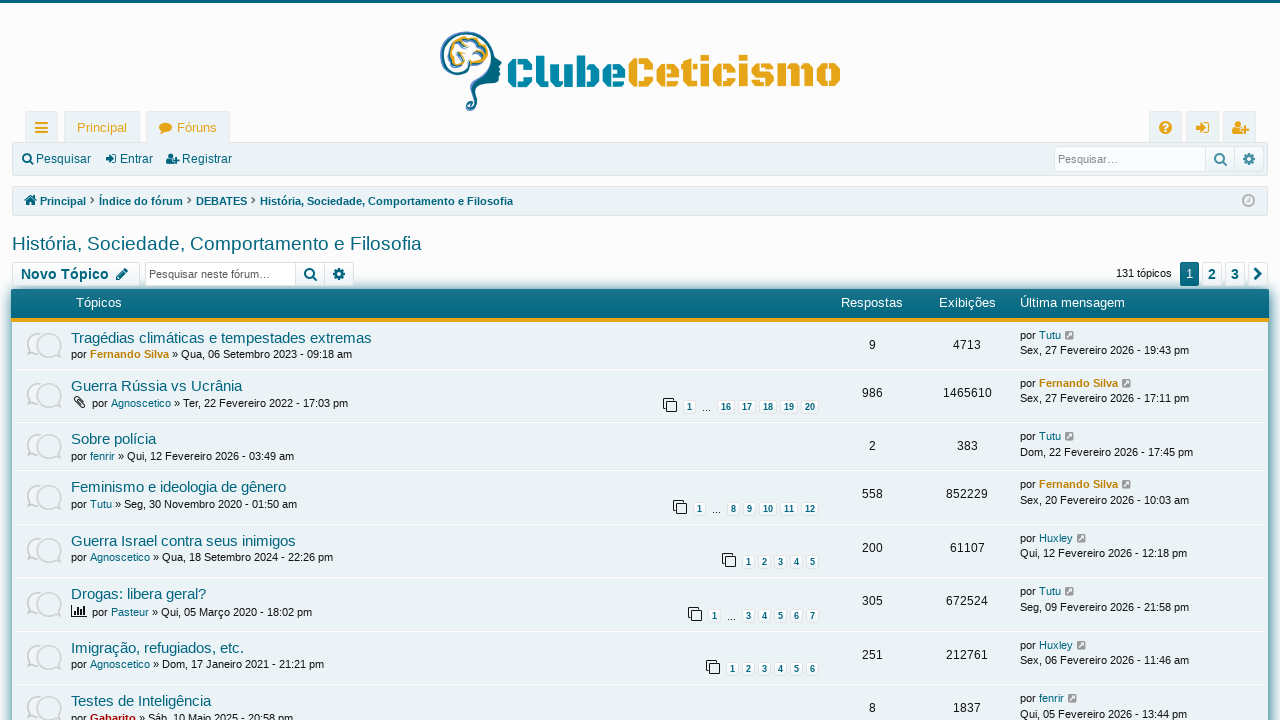

Navigated back from forum 4
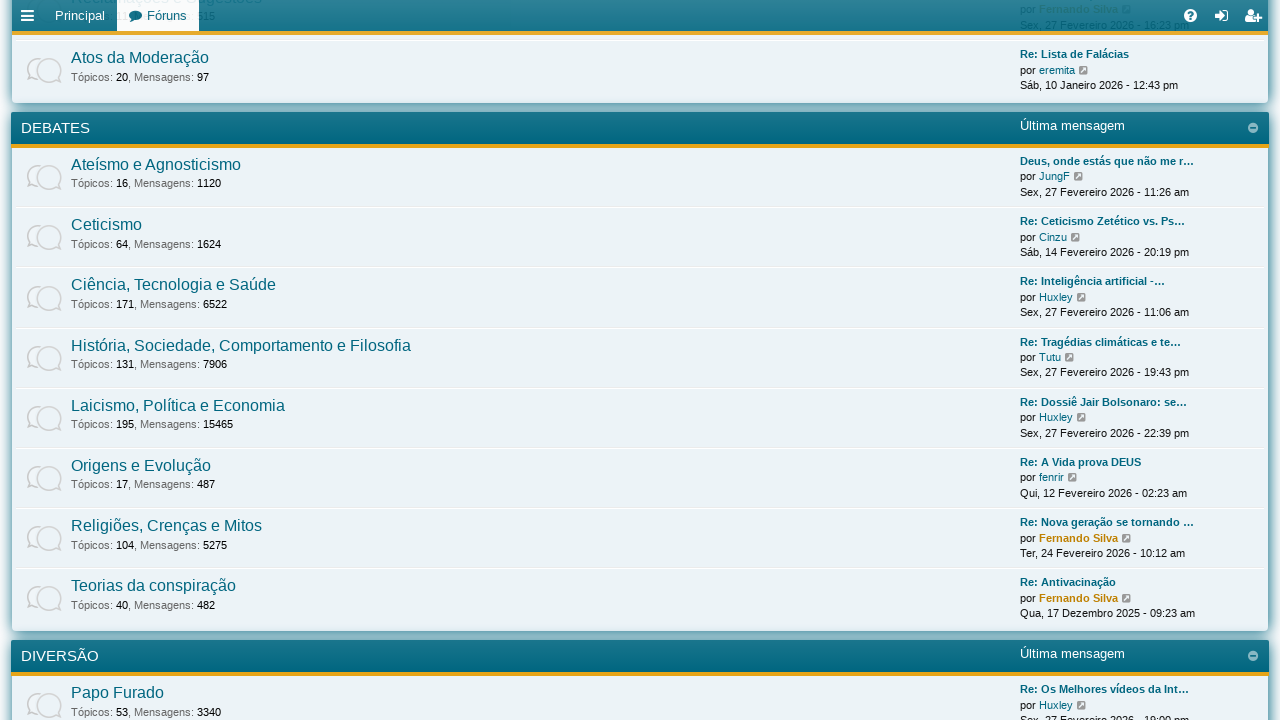

Debates category reloaded on main page
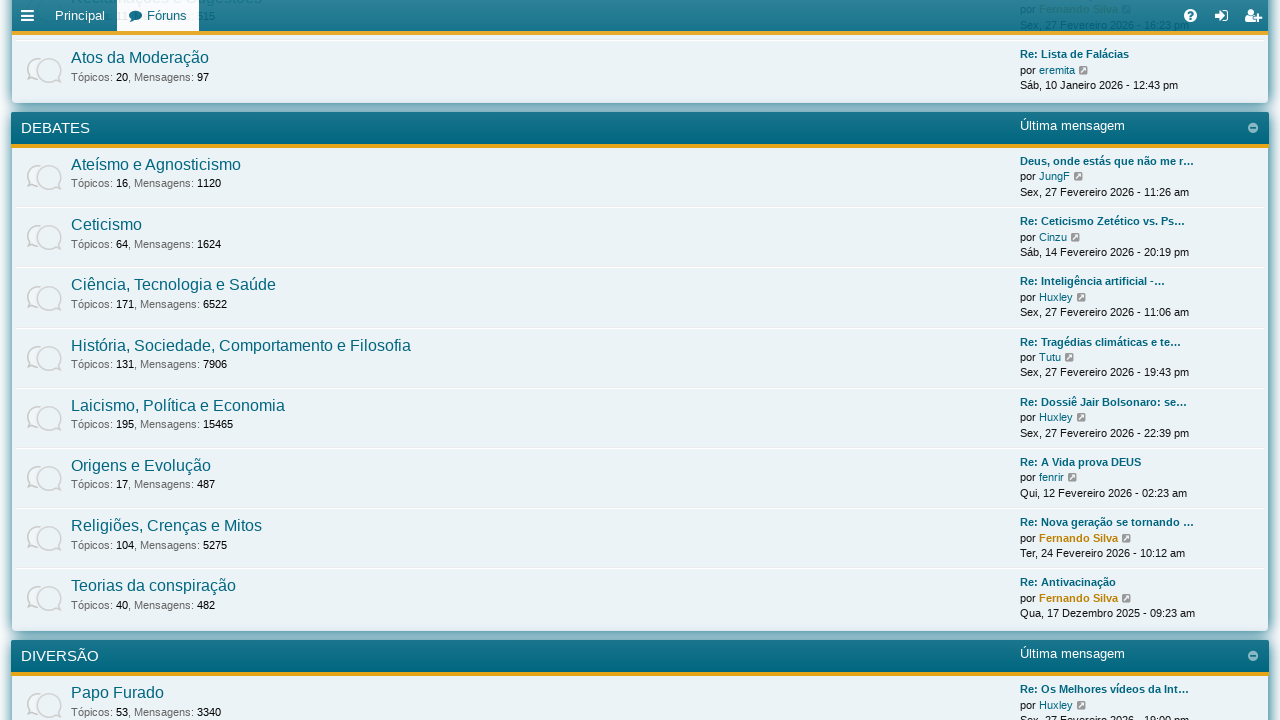

Clicked forum link 5 of 8 at (178, 405) on .category-4 >> .forumtitle >> nth=4
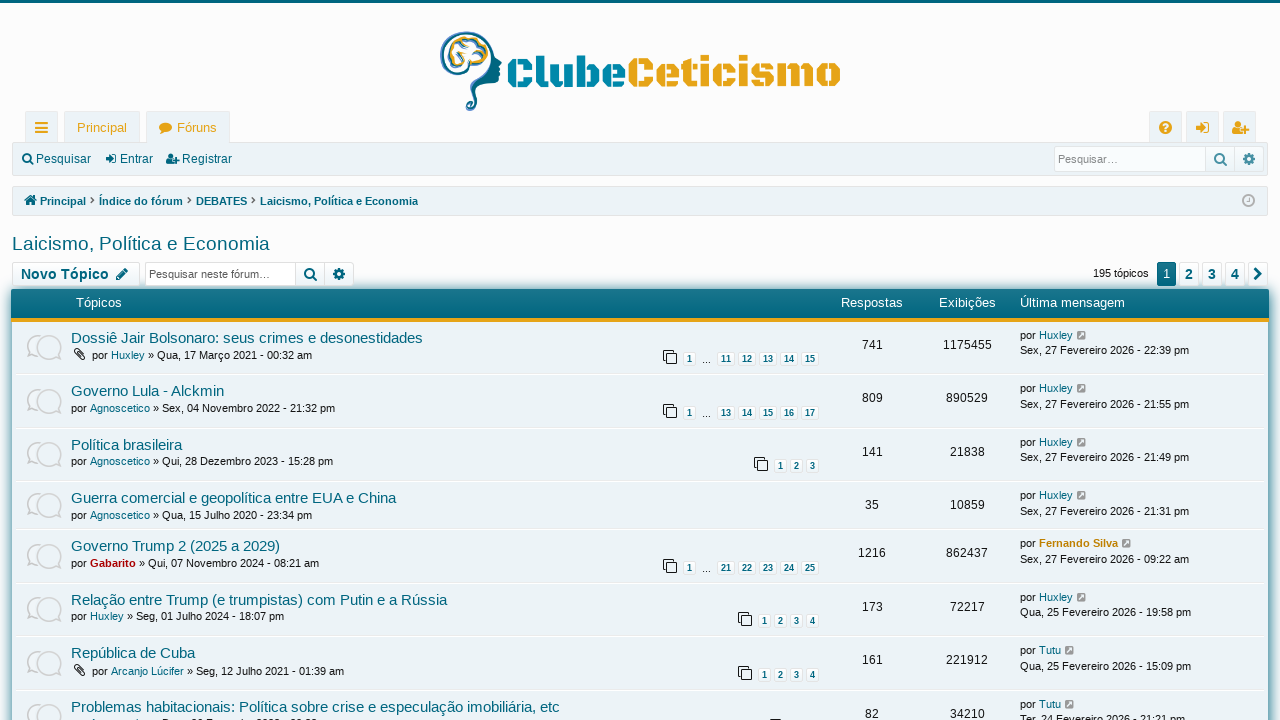

Main wrapper loaded on forum page
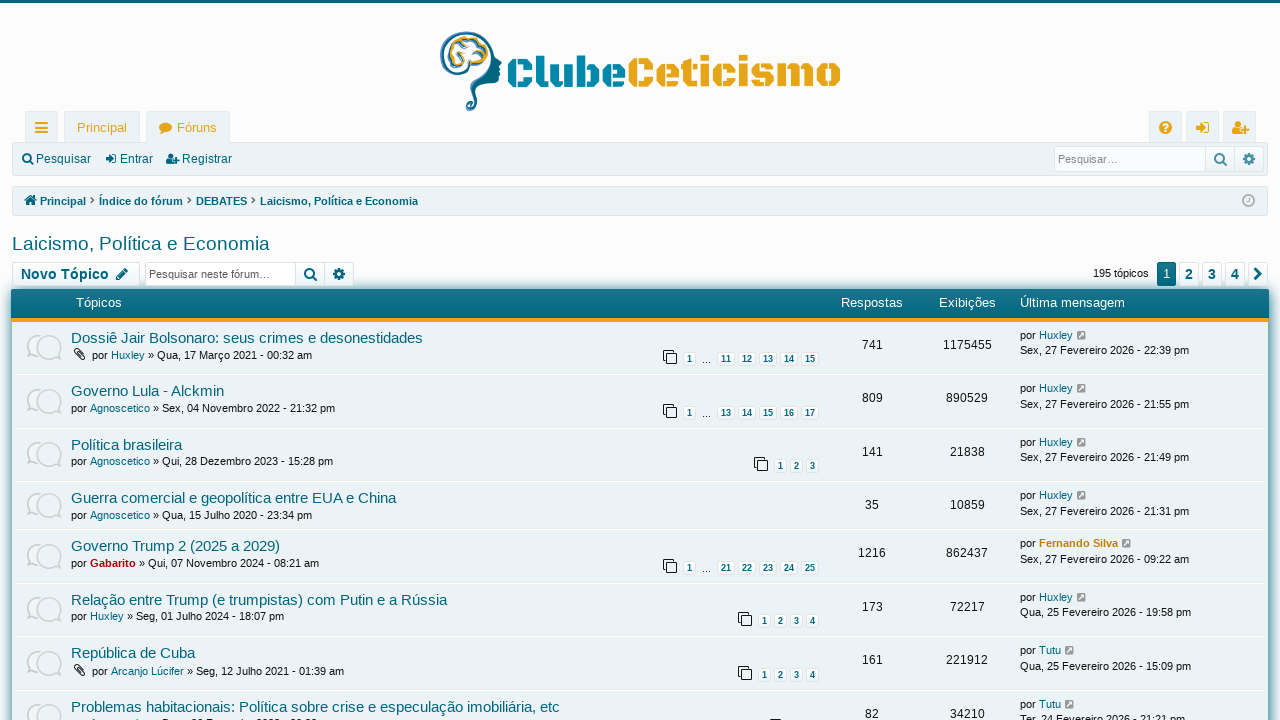

Forum background element loaded
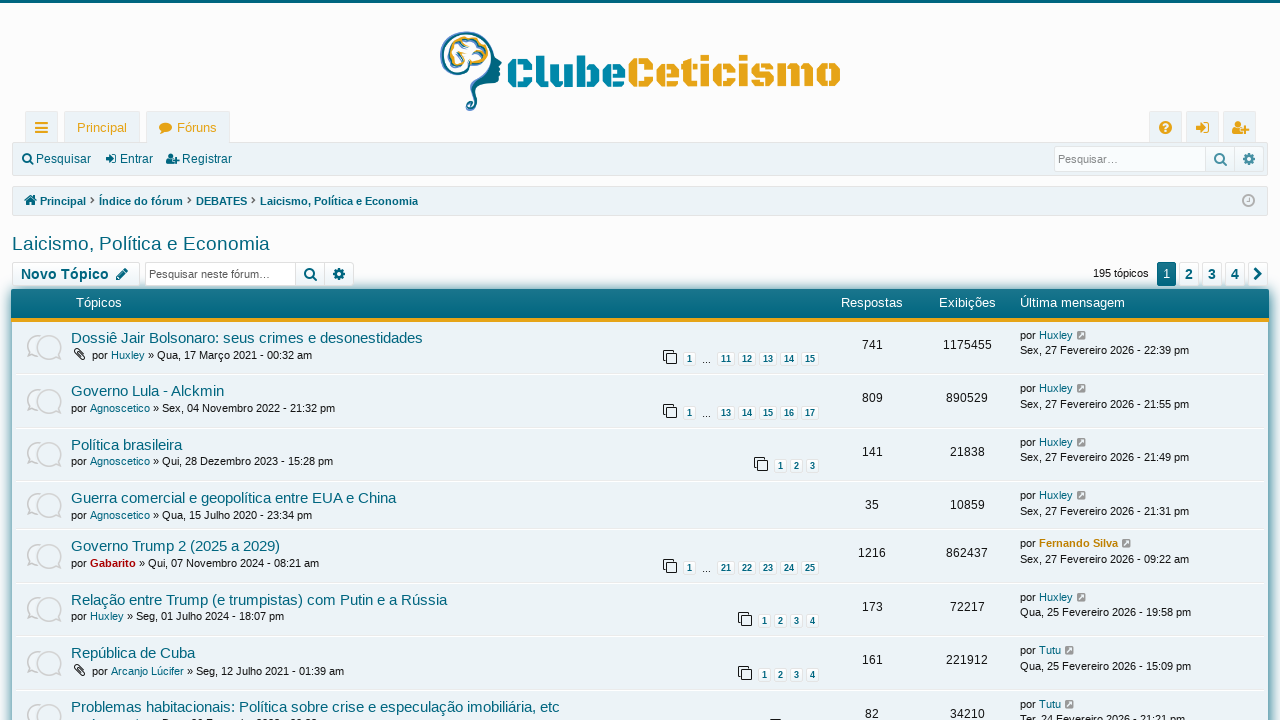

Topic titles loaded on forum page
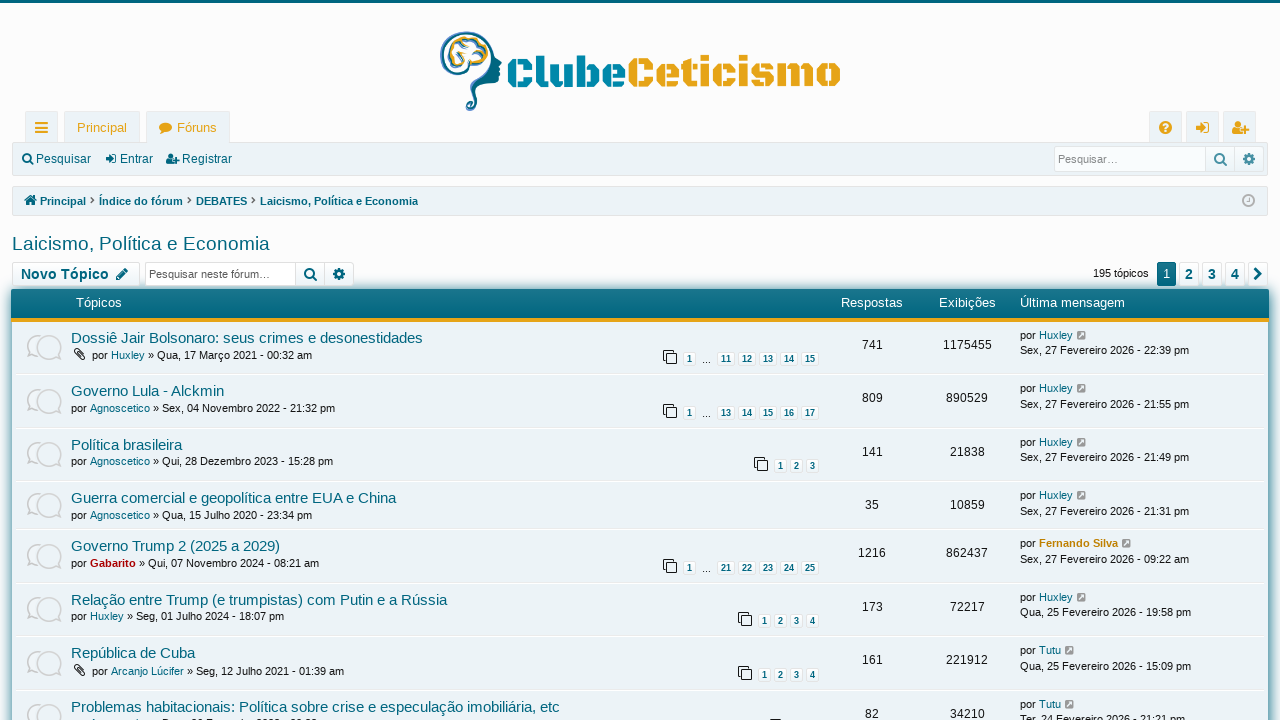

Navigated back from forum 5
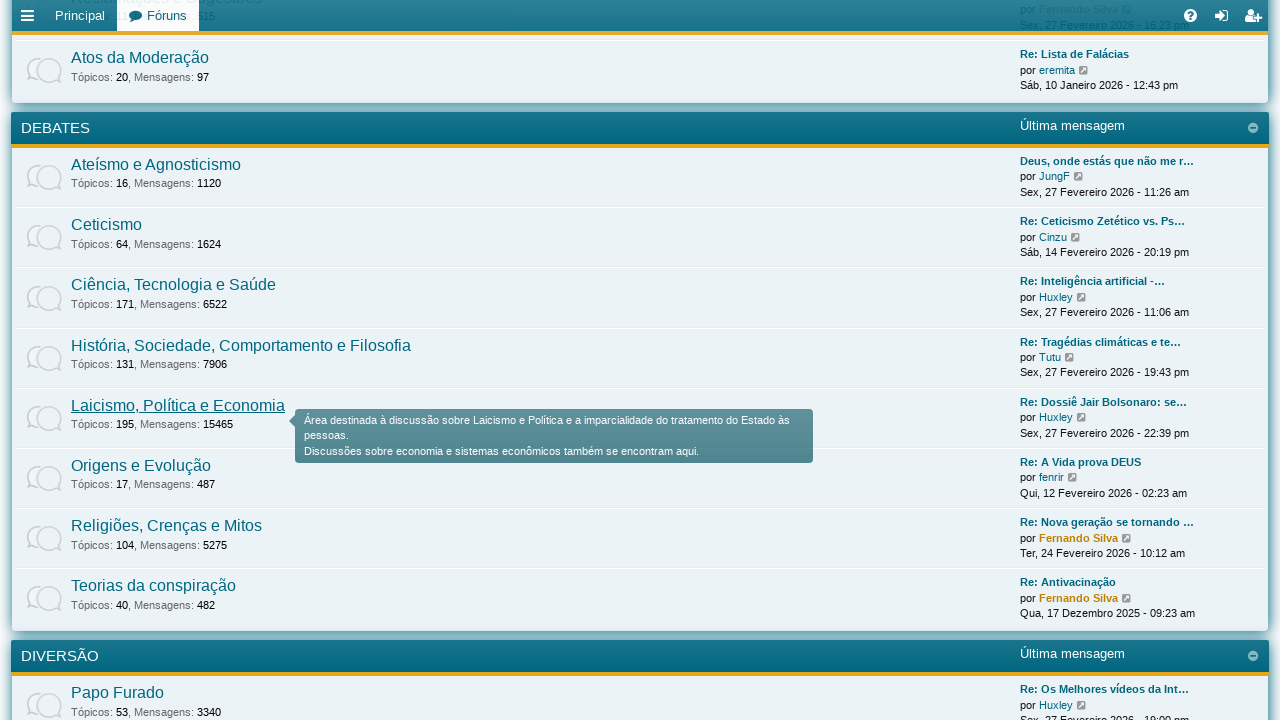

Debates category reloaded on main page
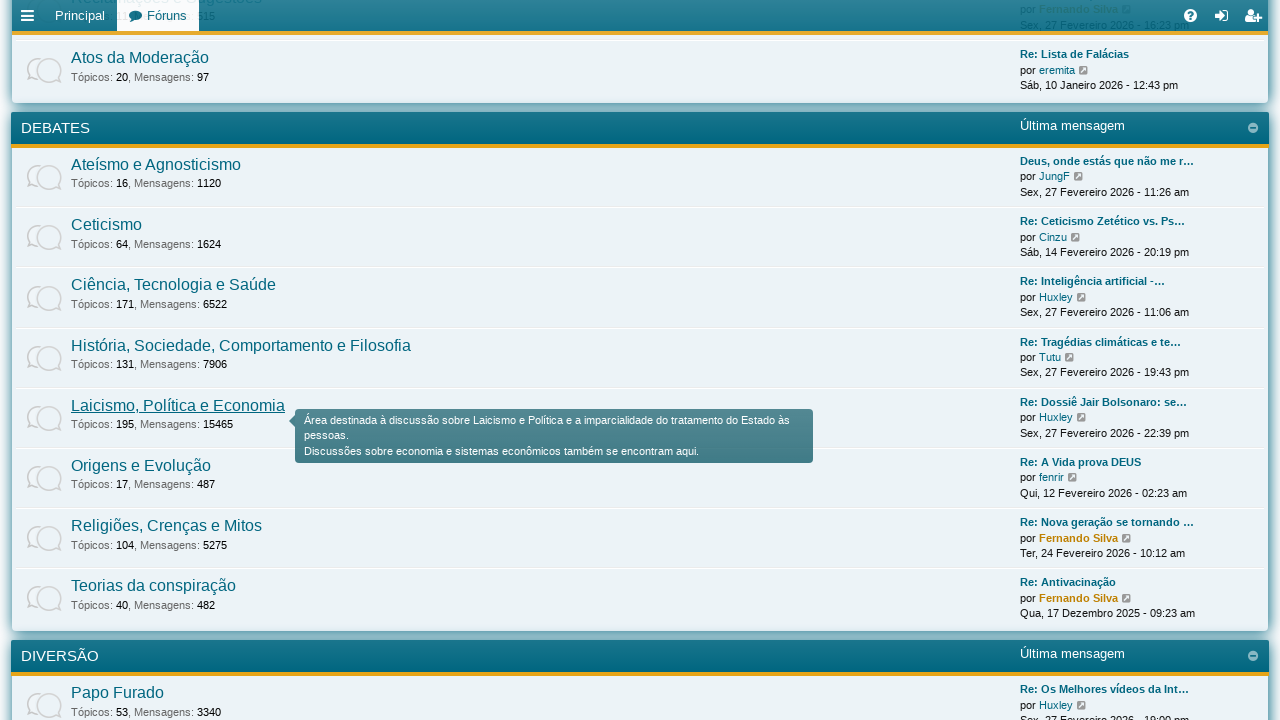

Clicked forum link 6 of 8 at (141, 465) on .category-4 >> .forumtitle >> nth=5
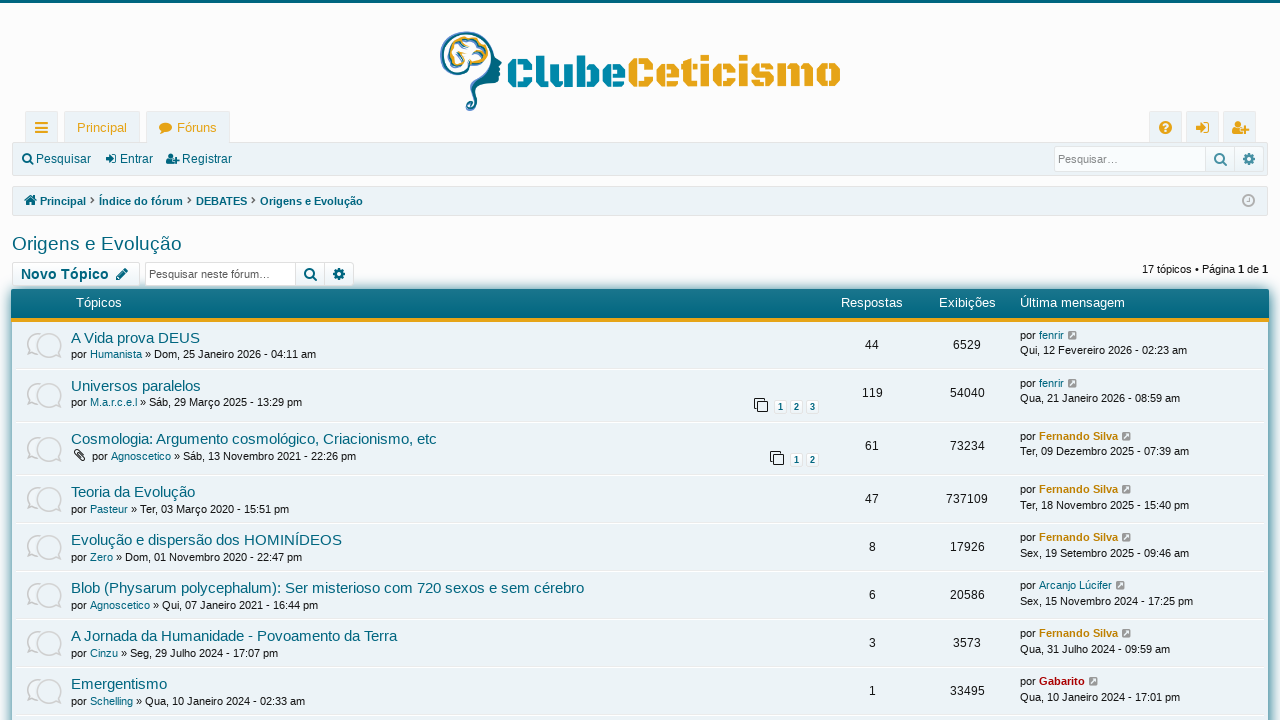

Main wrapper loaded on forum page
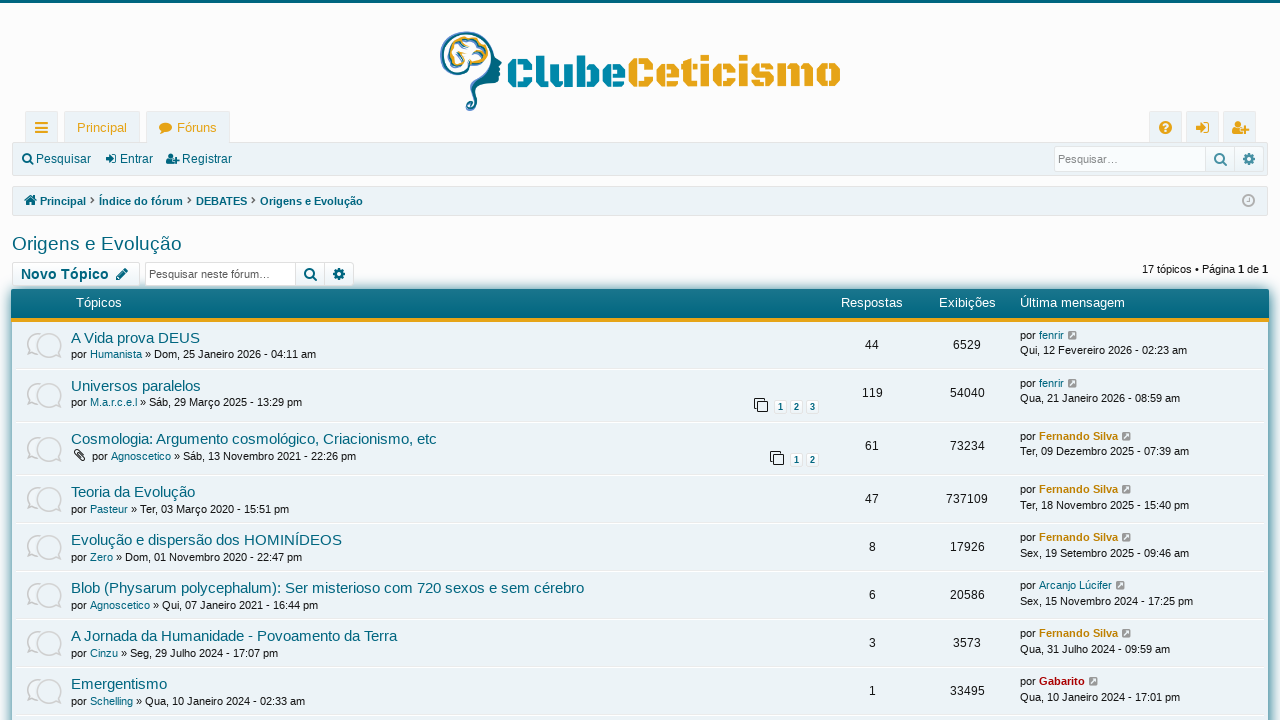

Forum background element loaded
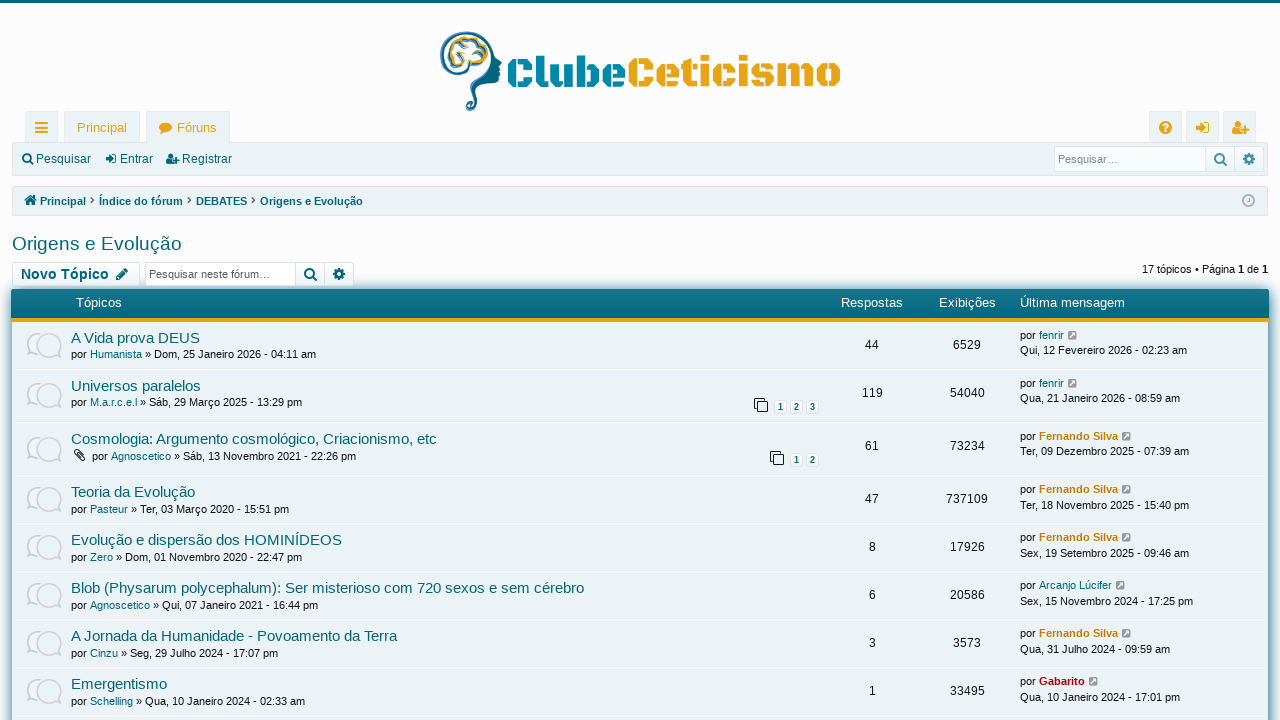

Topic titles loaded on forum page
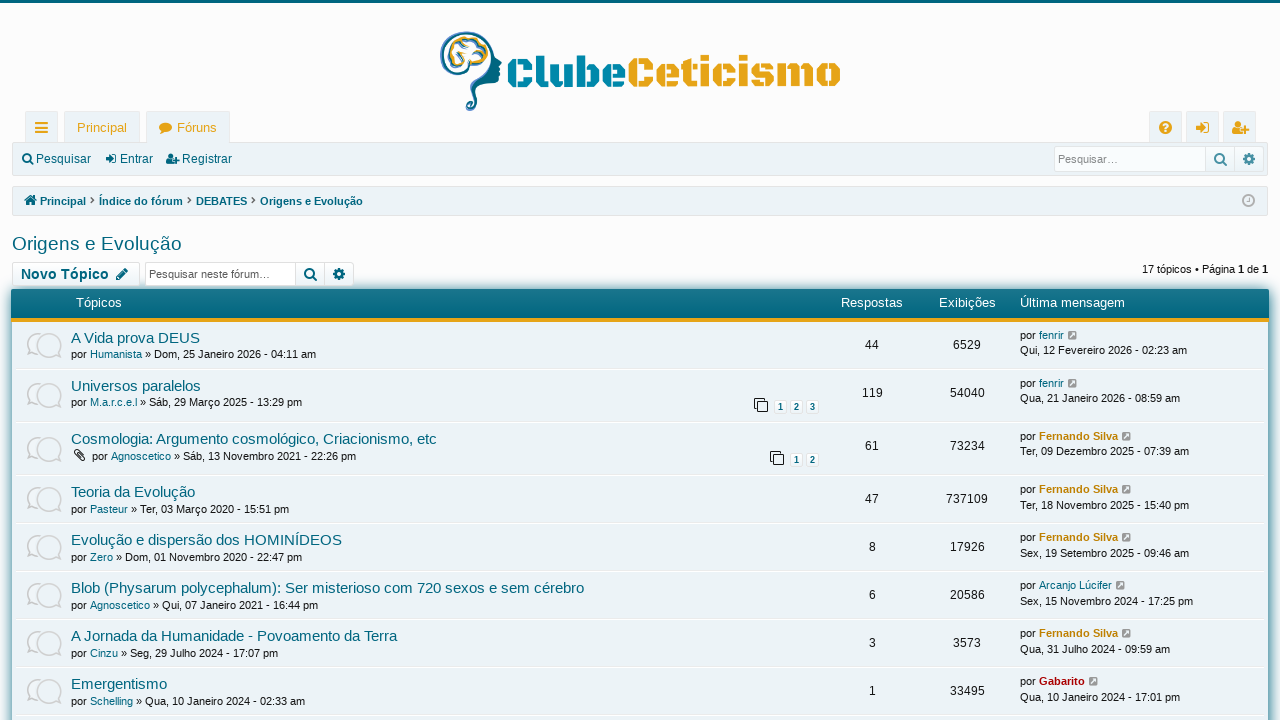

Navigated back from forum 6
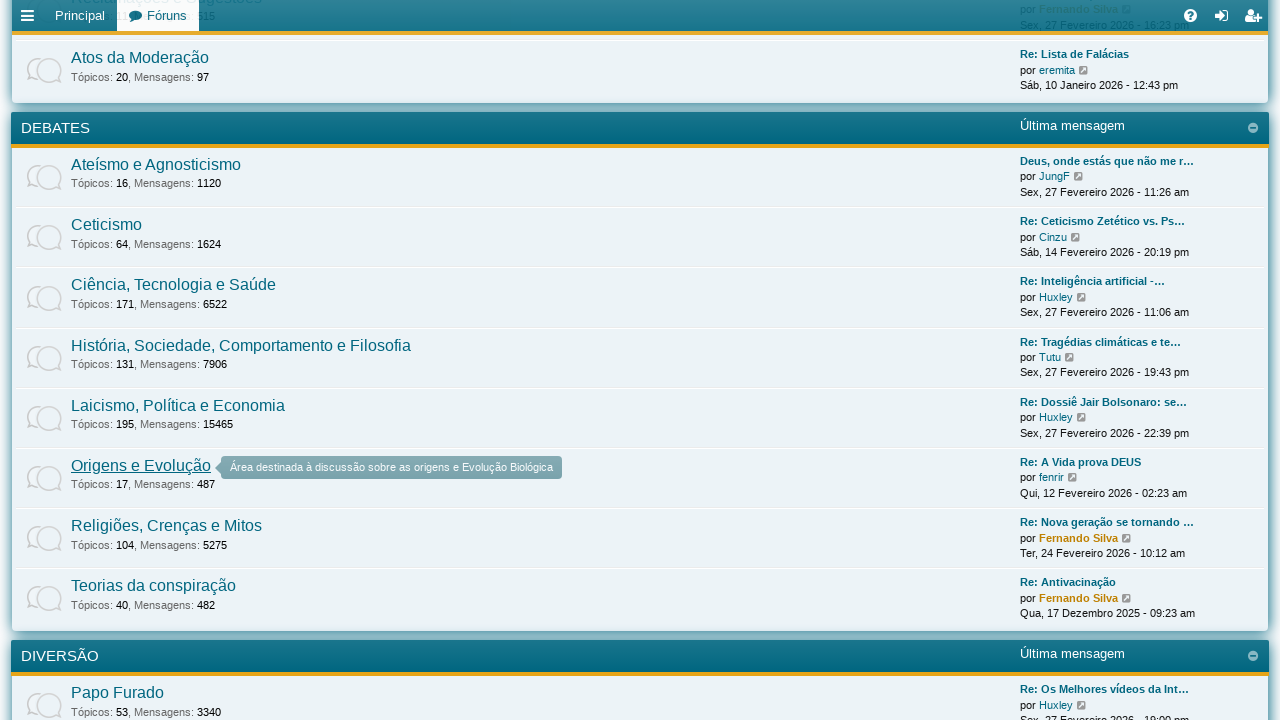

Debates category reloaded on main page
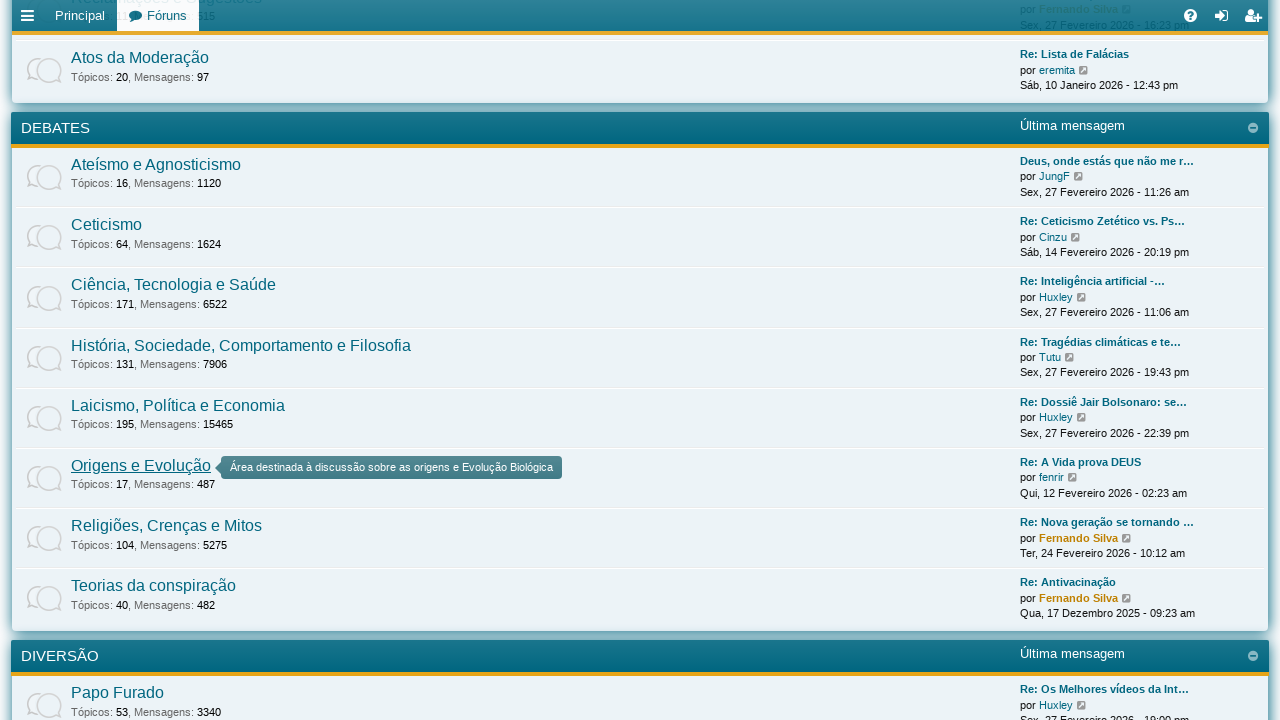

Clicked forum link 7 of 8 at (166, 526) on .category-4 >> .forumtitle >> nth=6
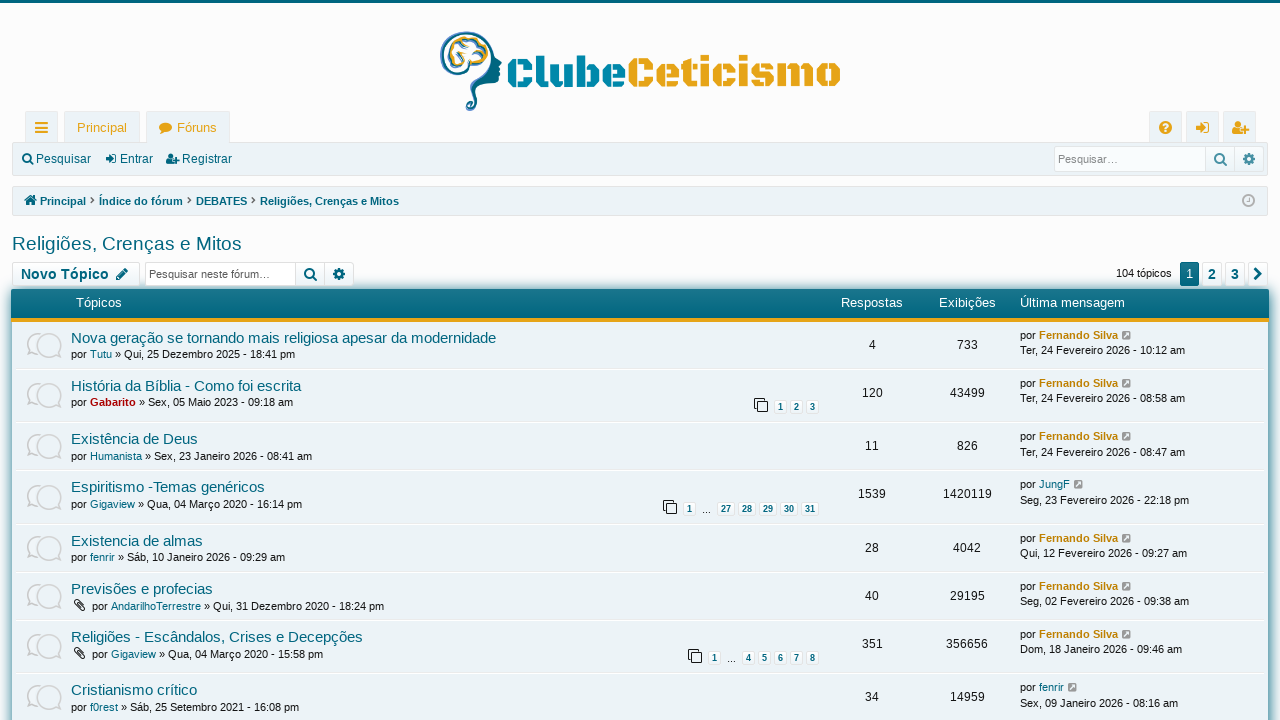

Main wrapper loaded on forum page
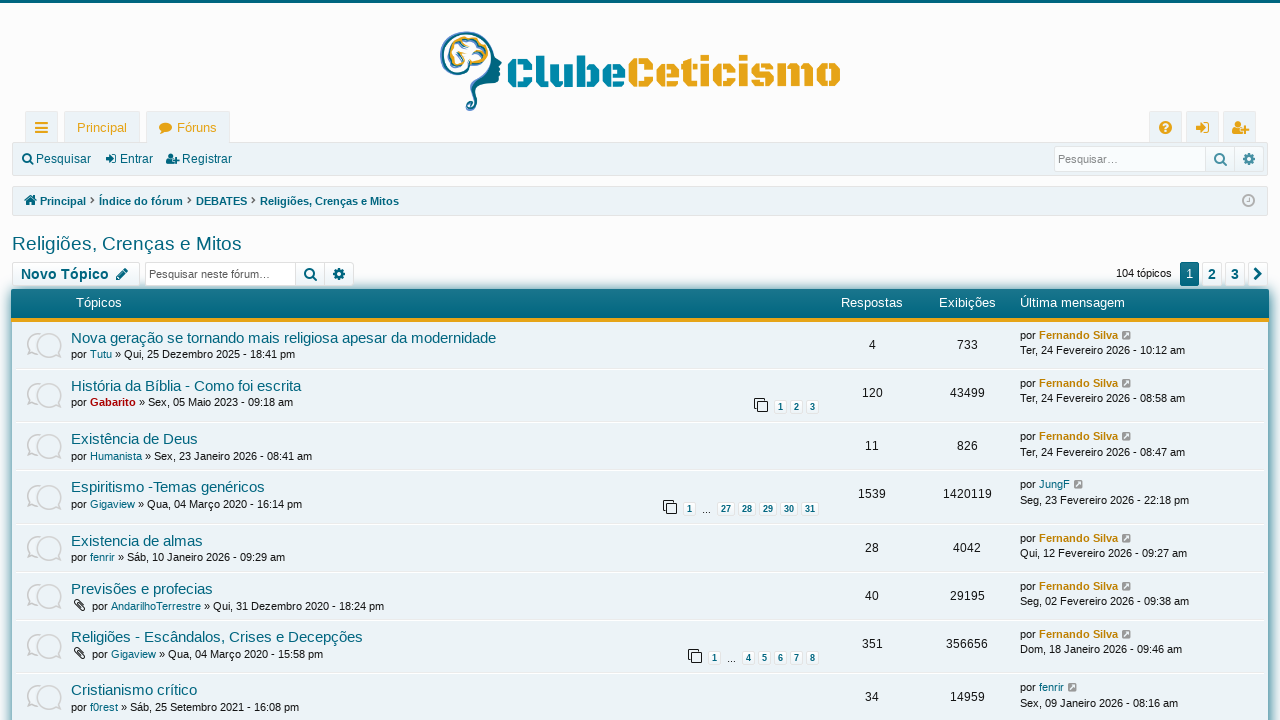

Forum background element loaded
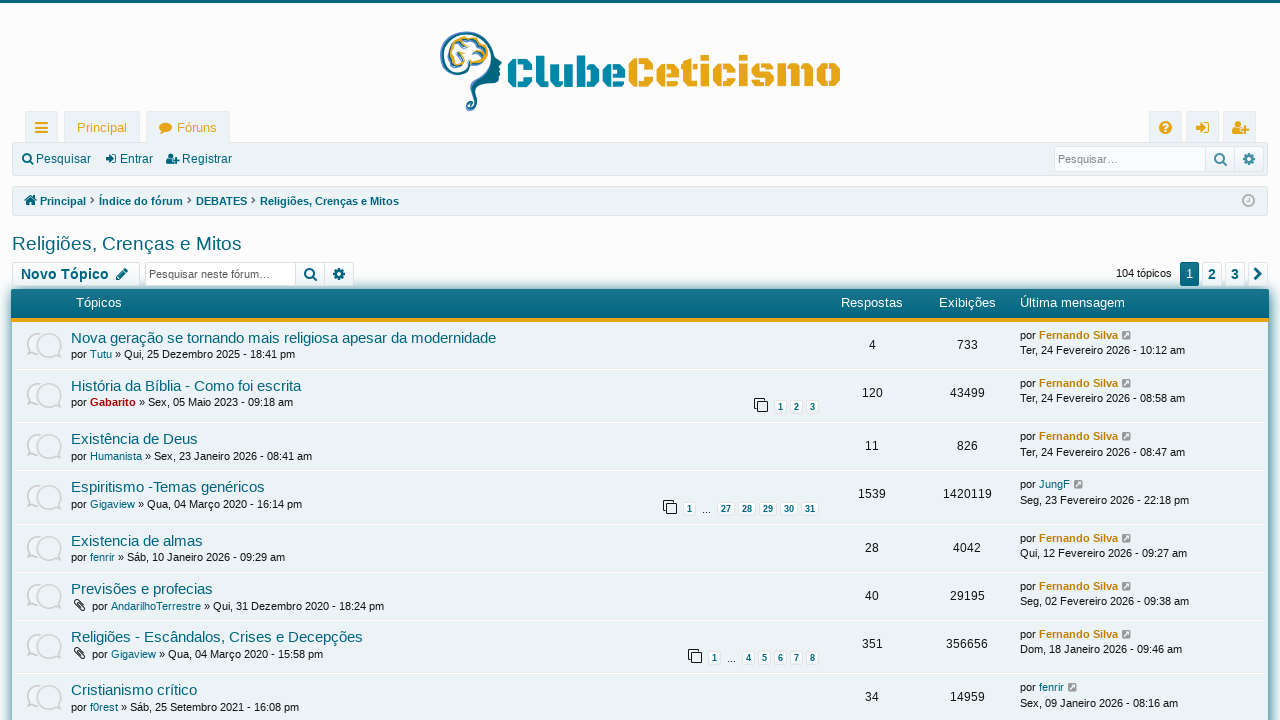

Topic titles loaded on forum page
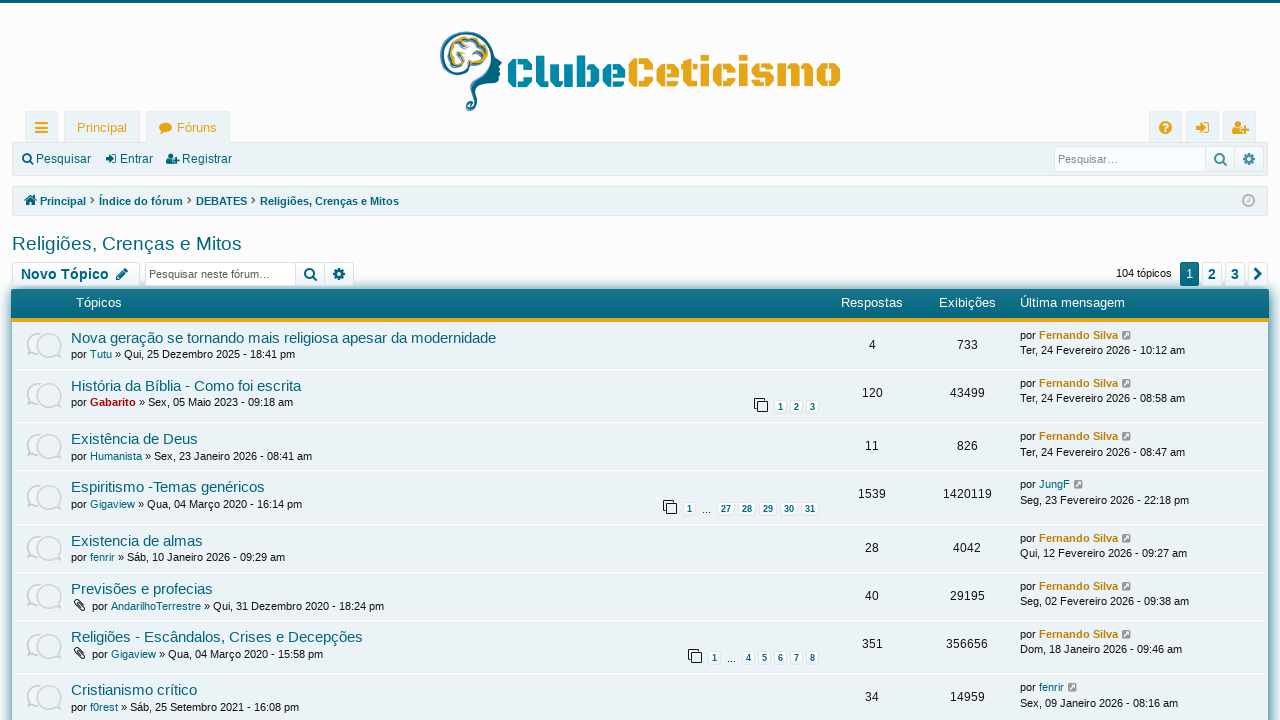

Navigated back from forum 7
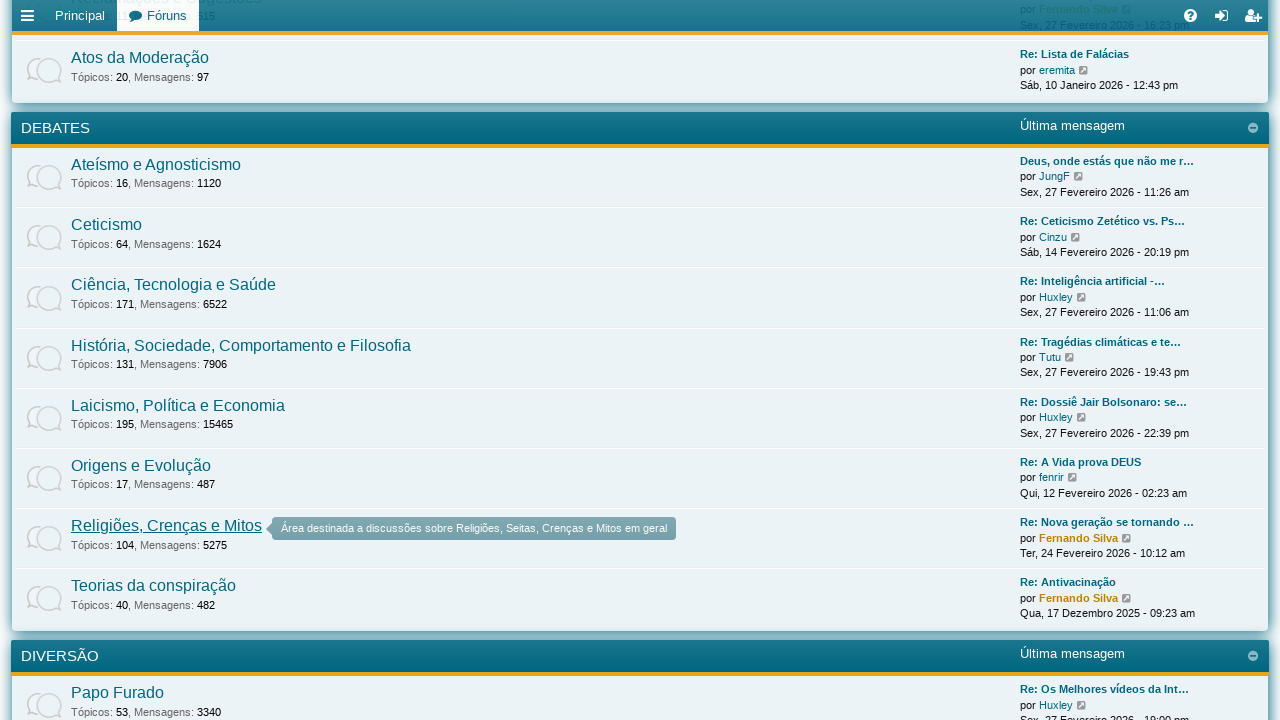

Debates category reloaded on main page
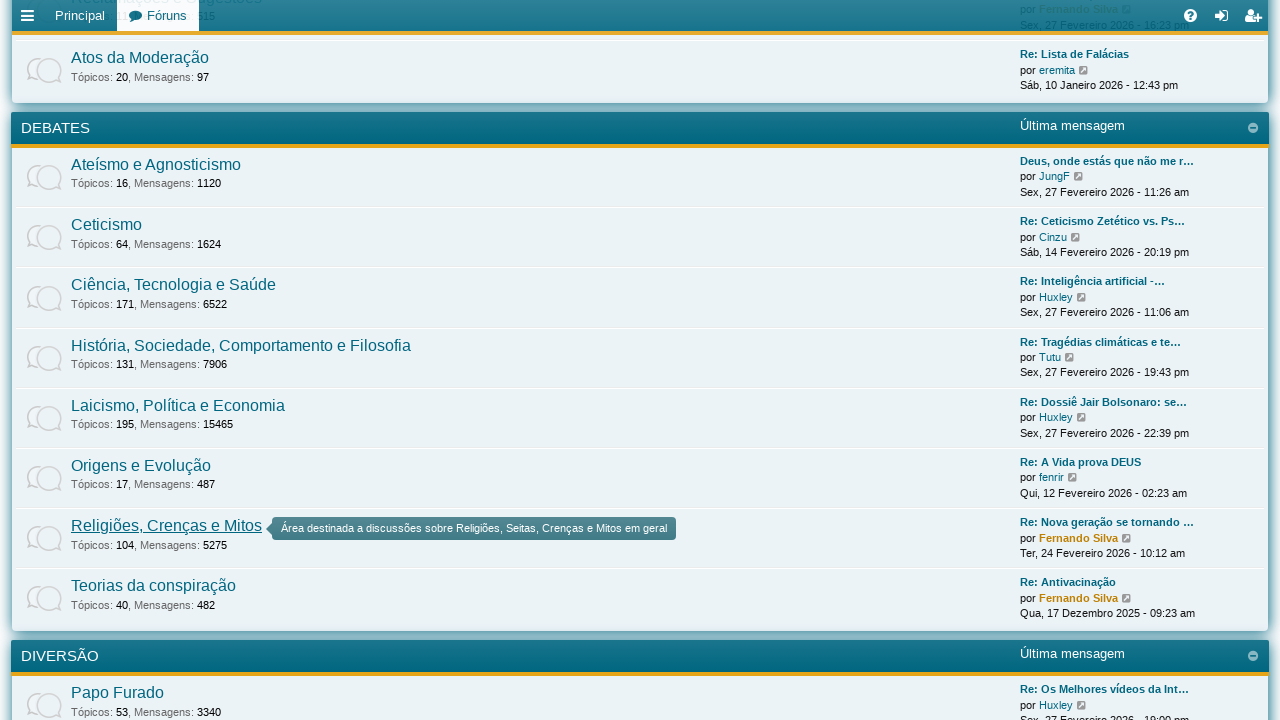

Clicked forum link 8 of 8 at (154, 586) on .category-4 >> .forumtitle >> nth=7
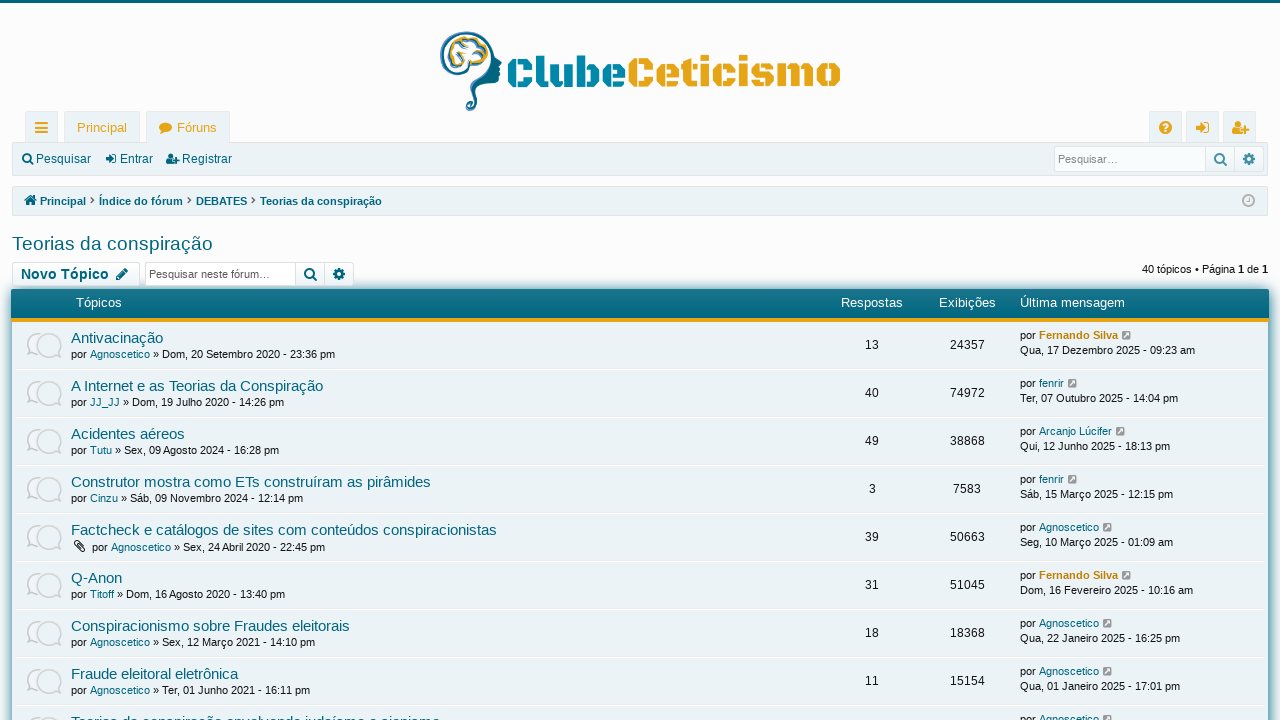

Main wrapper loaded on forum page
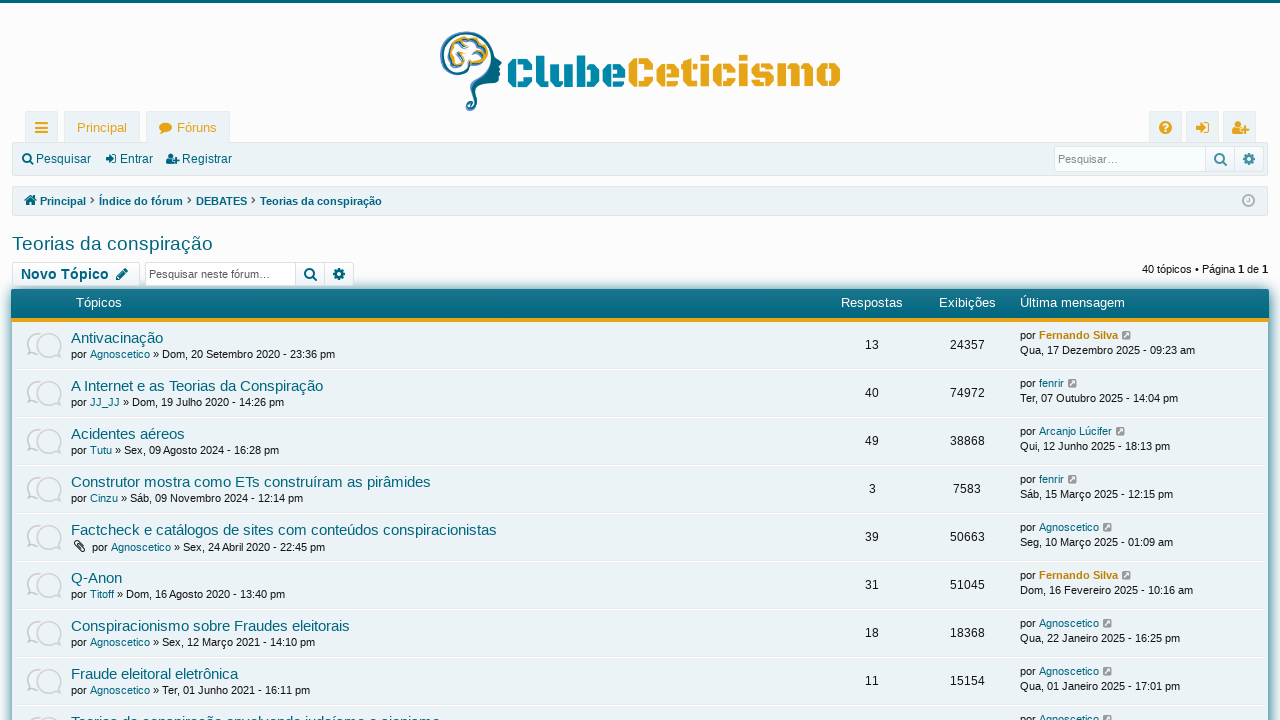

Forum background element loaded
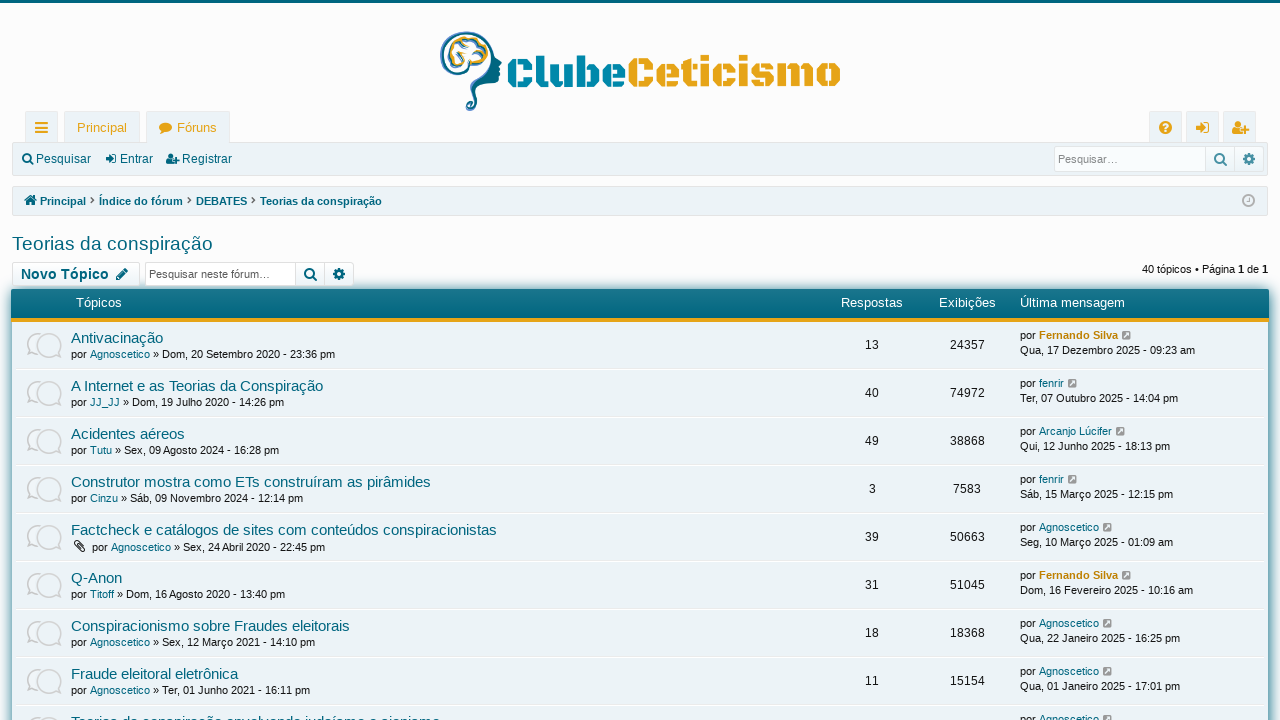

Topic titles loaded on forum page
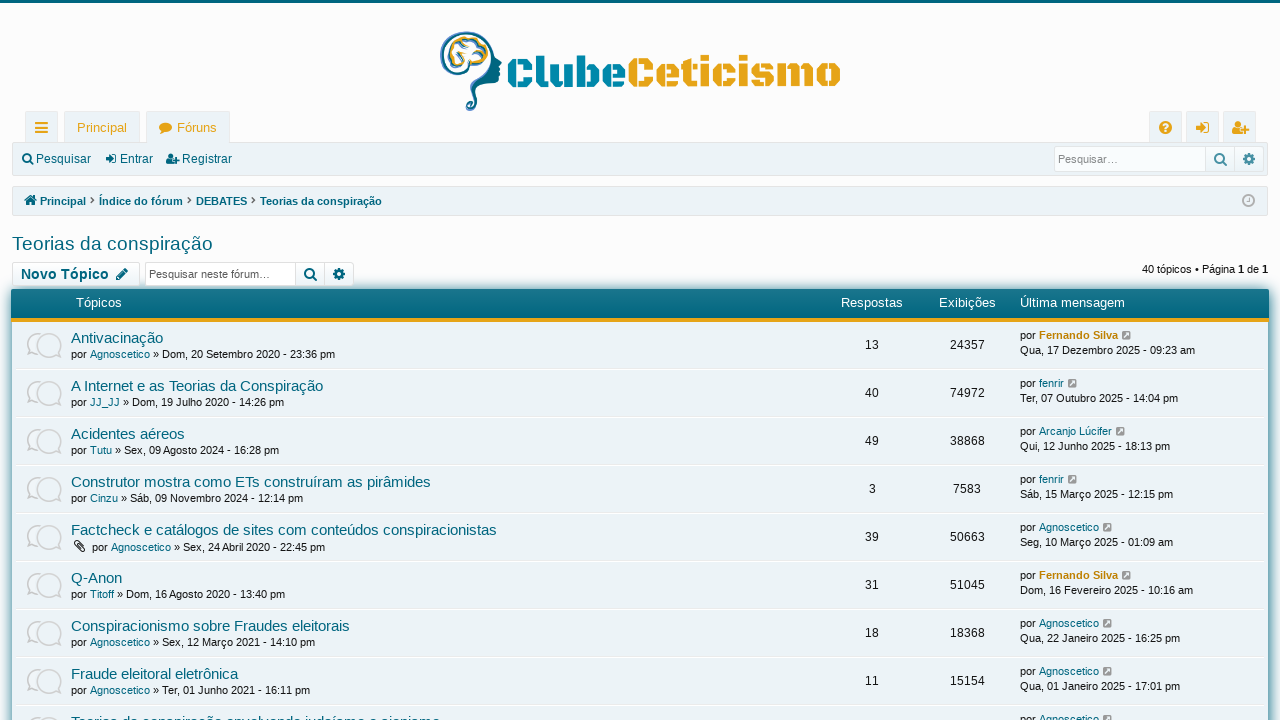

Navigated back from forum 8
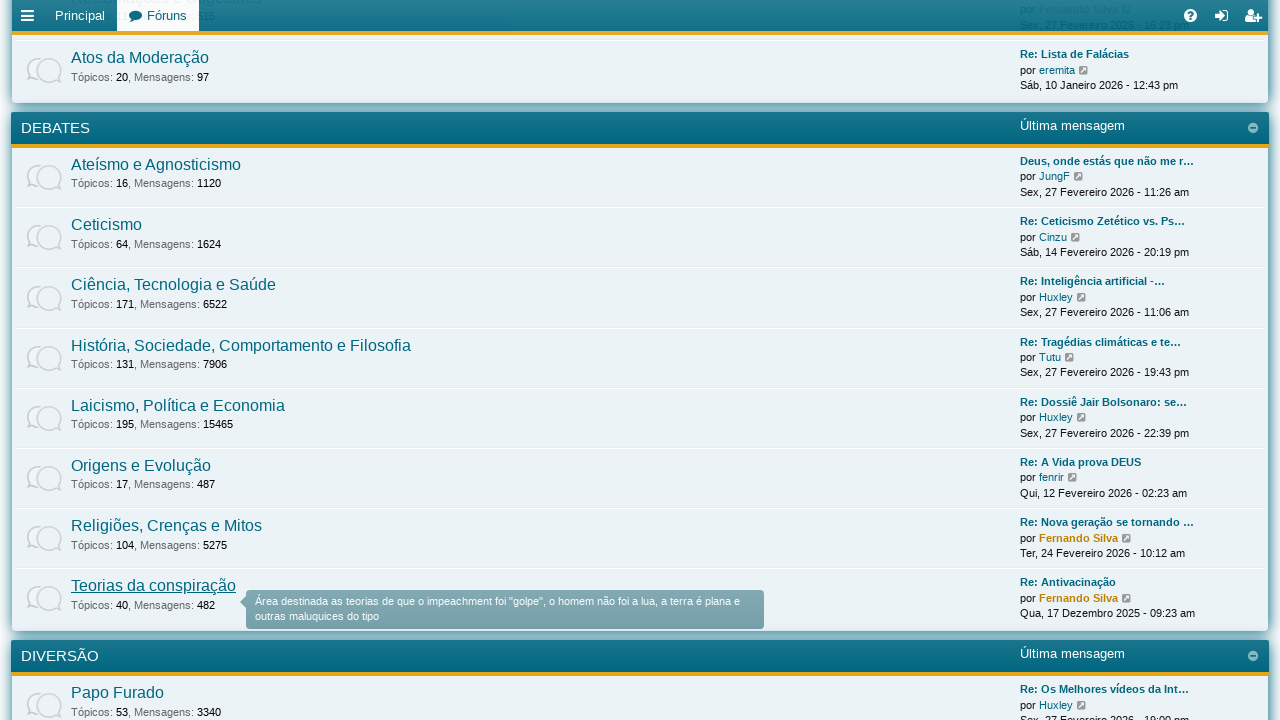

Debates category reloaded on main page
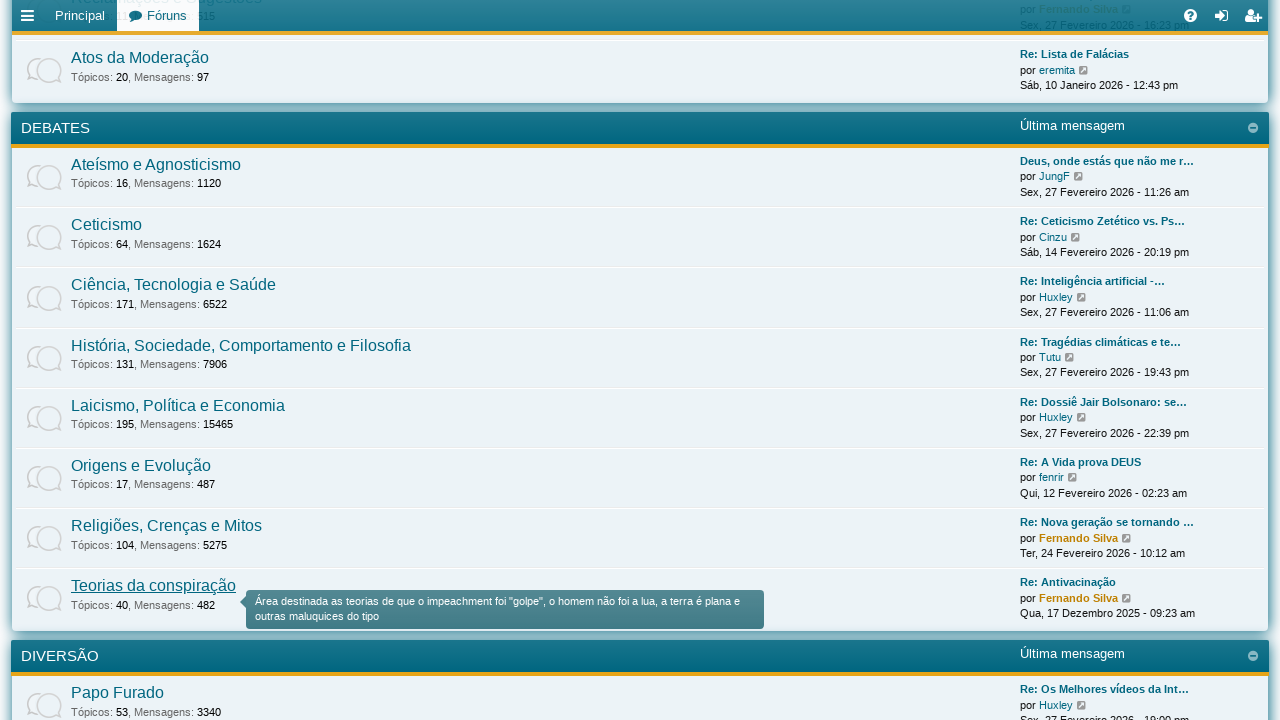

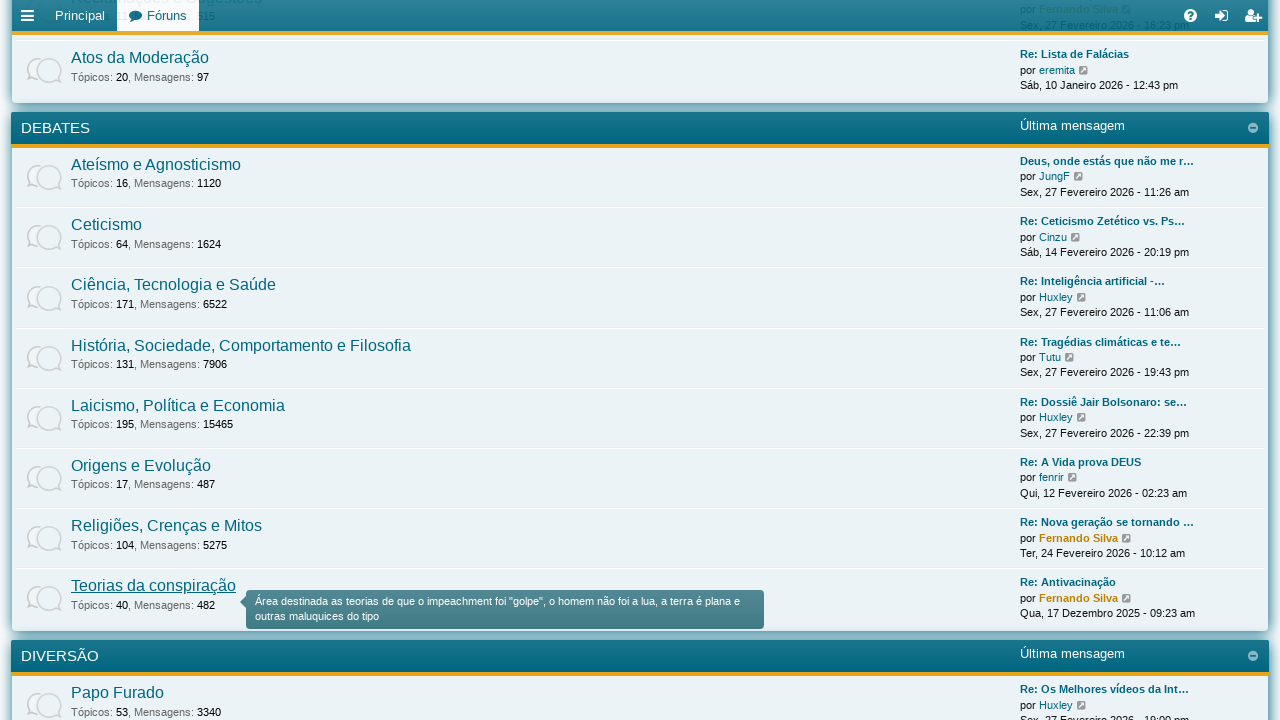